Tests CRUD operations on a products management demo application - creates products with different categories and conditions, searches for products, updates product details, and deletes products.

Starting URL: https://mohamedmamdouh1999.github.io/Products_CRUDS/

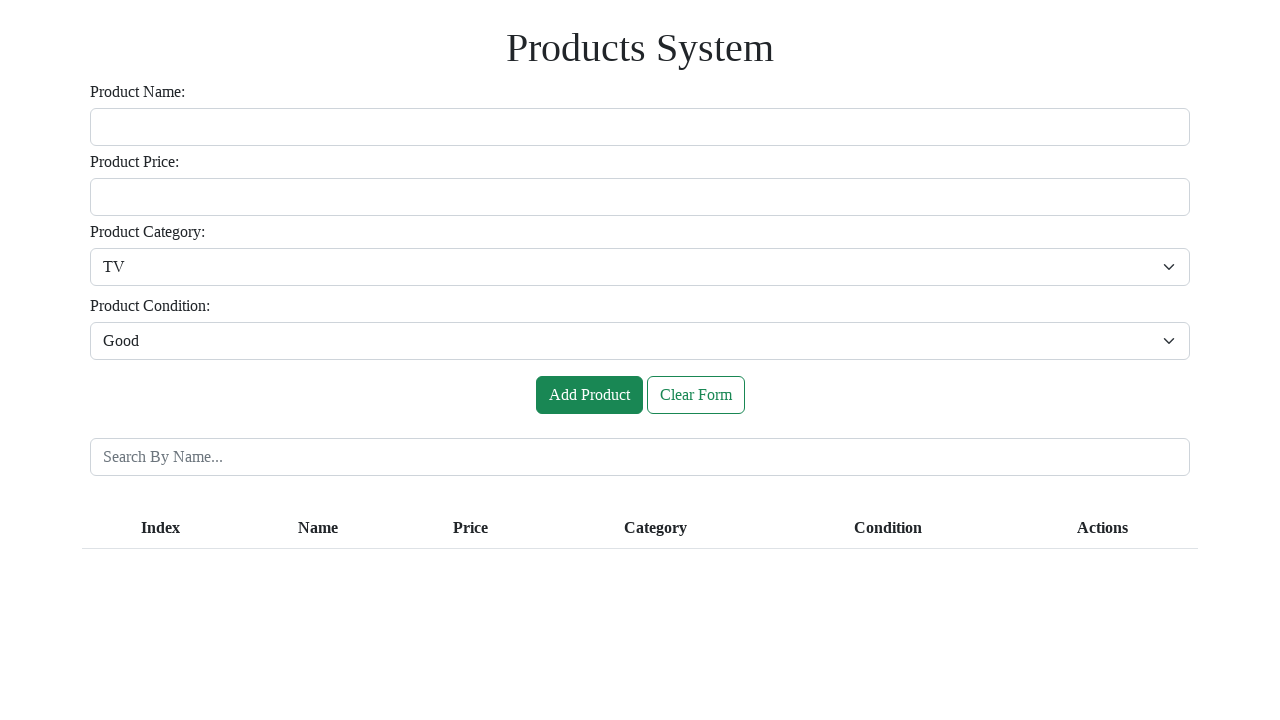

Clicked search input field to focus at (640, 457) on #inputSearch
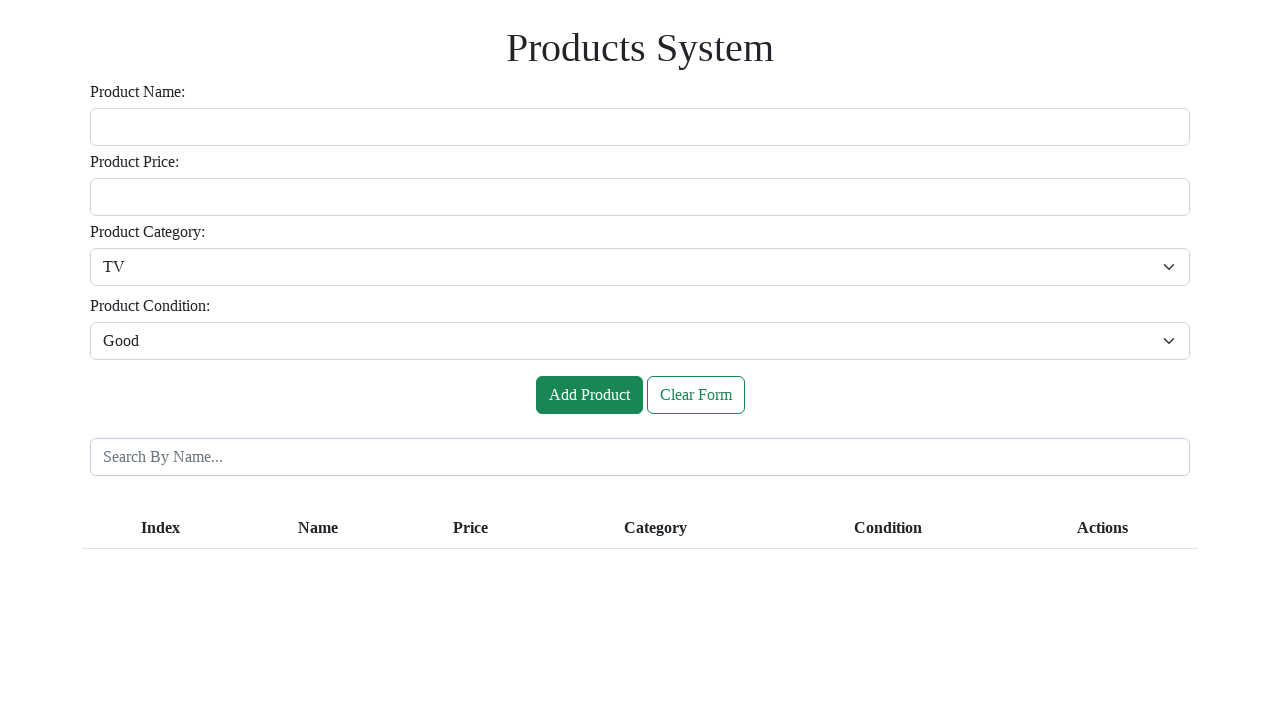

Clicked product name input field at (640, 127) on #inputName
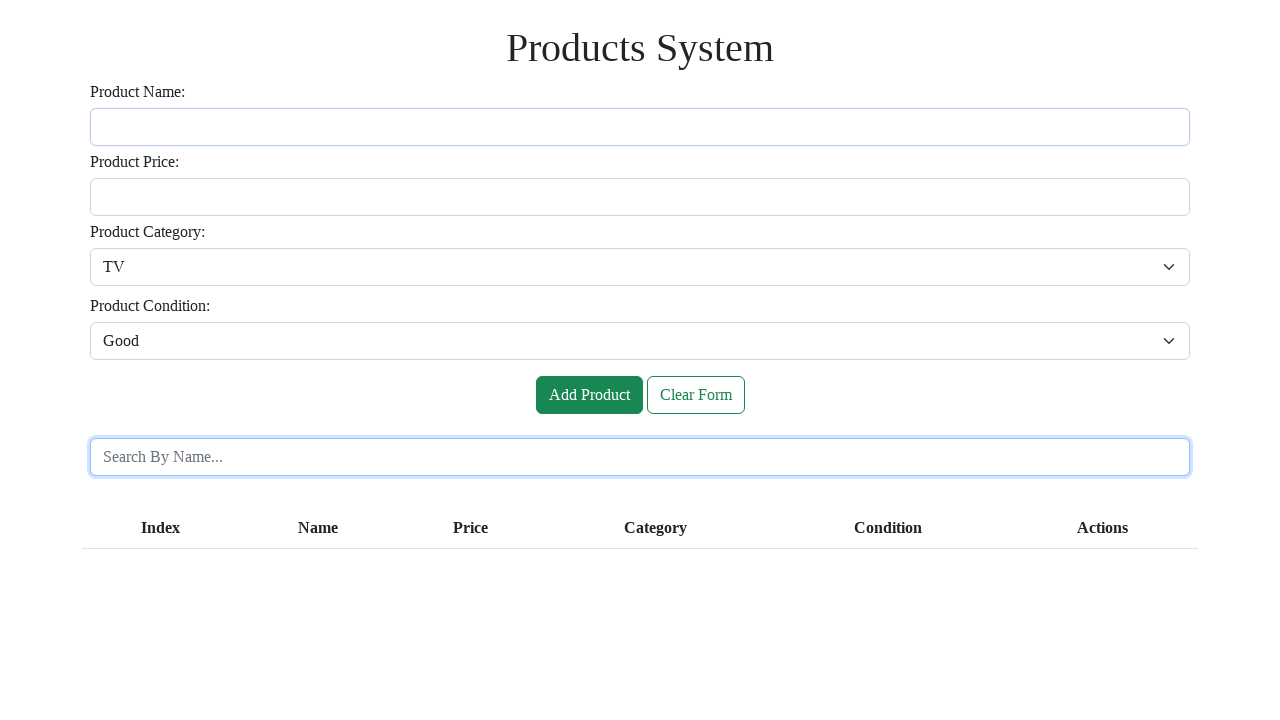

Filled product name with 'Delete' on #inputName
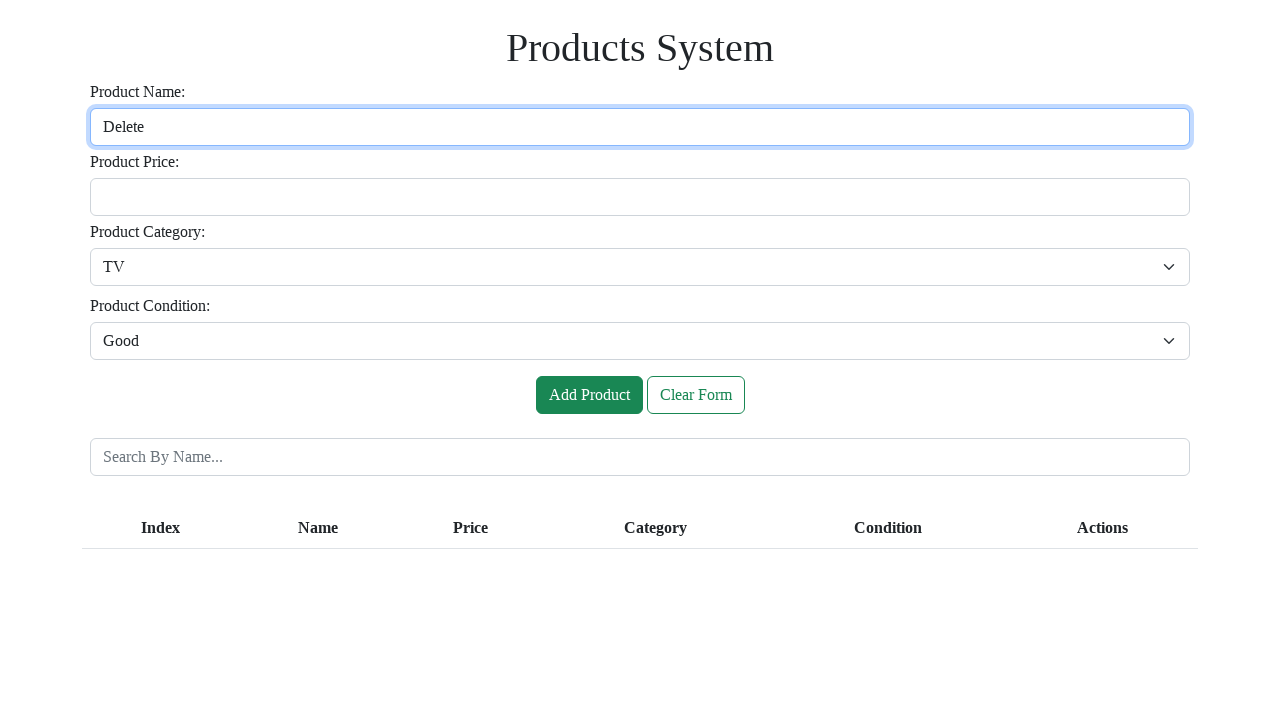

Clicked product price input field at (640, 197) on #inputPrice
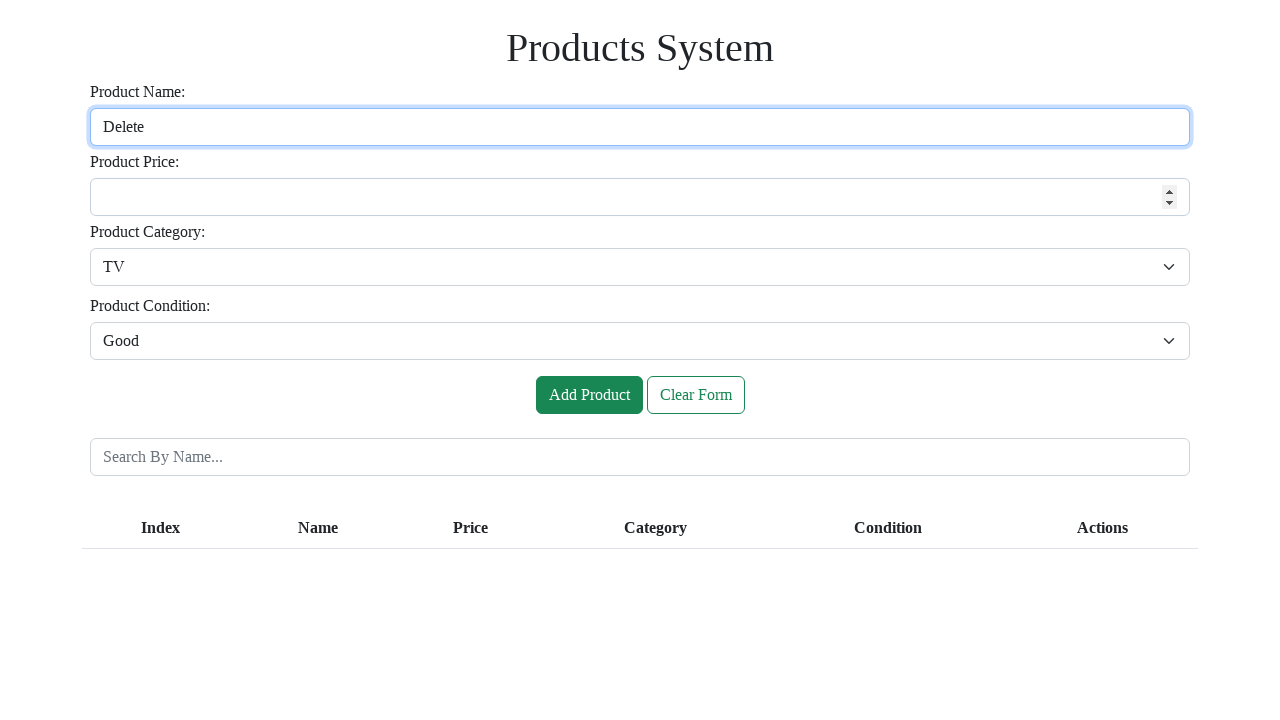

Filled product price with '7856' on #inputPrice
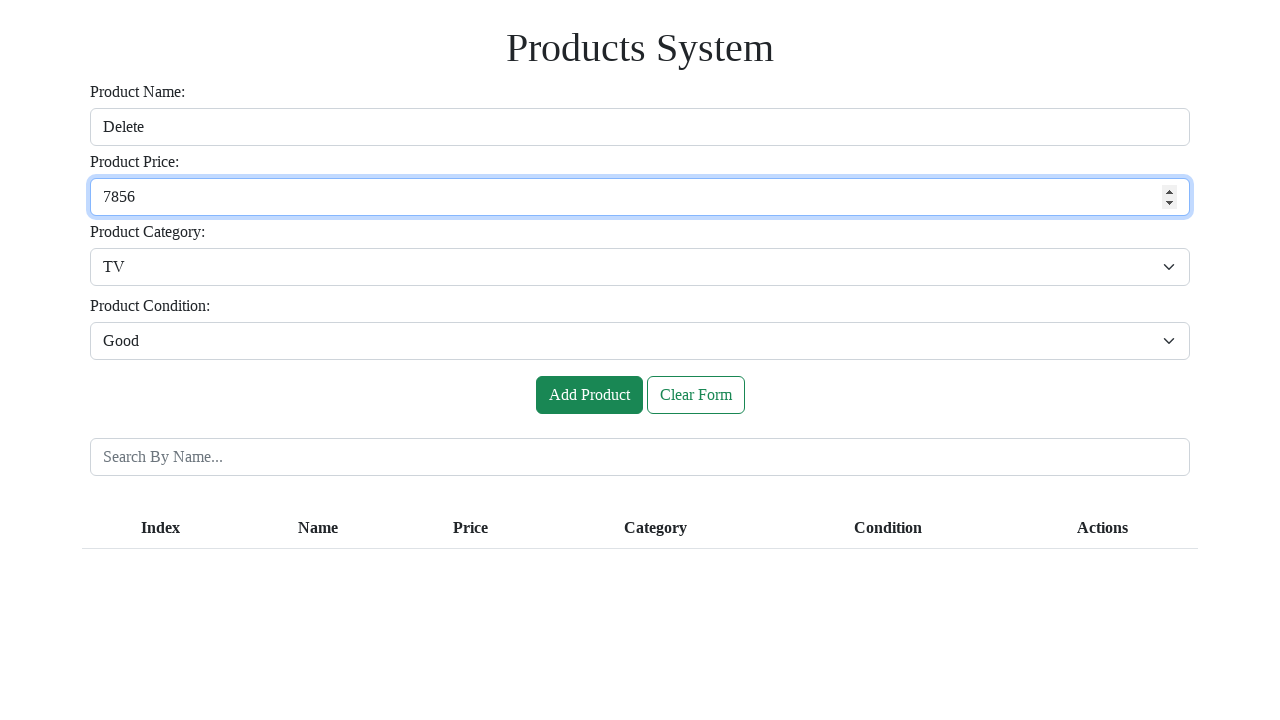

Clicked category dropdown at (640, 267) on #inputCategory
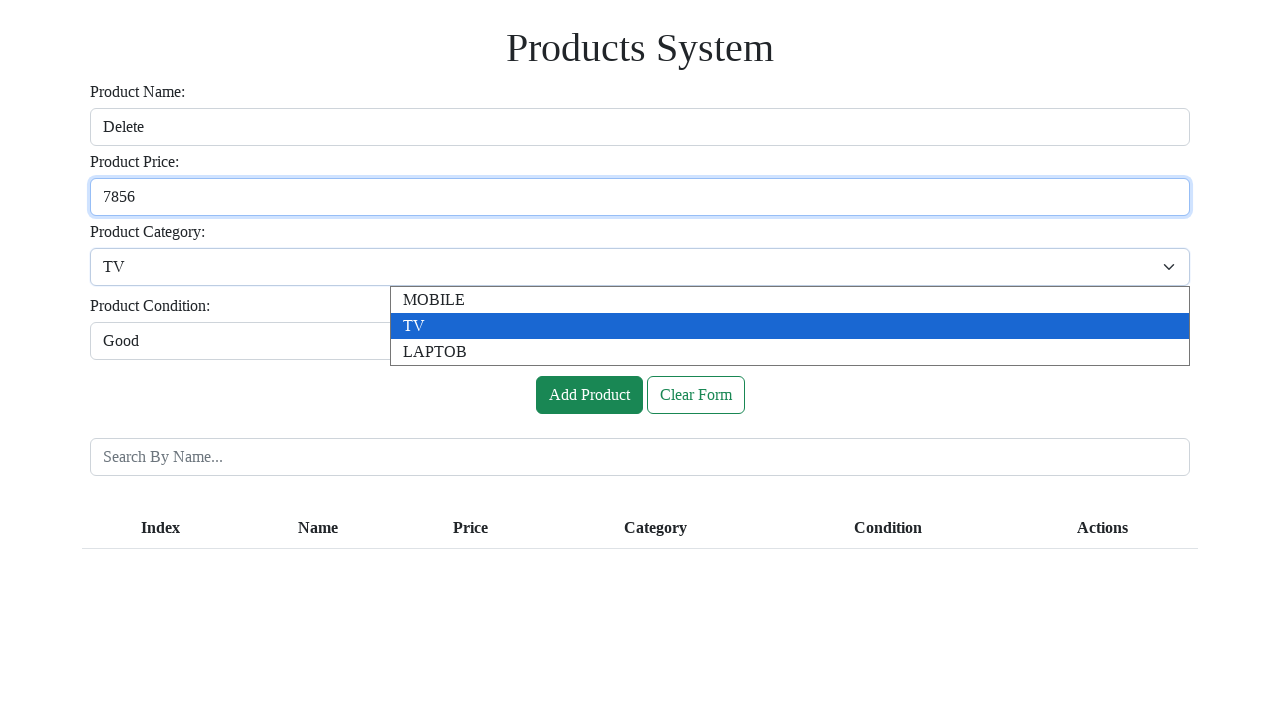

Selected category 'MOBILE' on #inputCategory
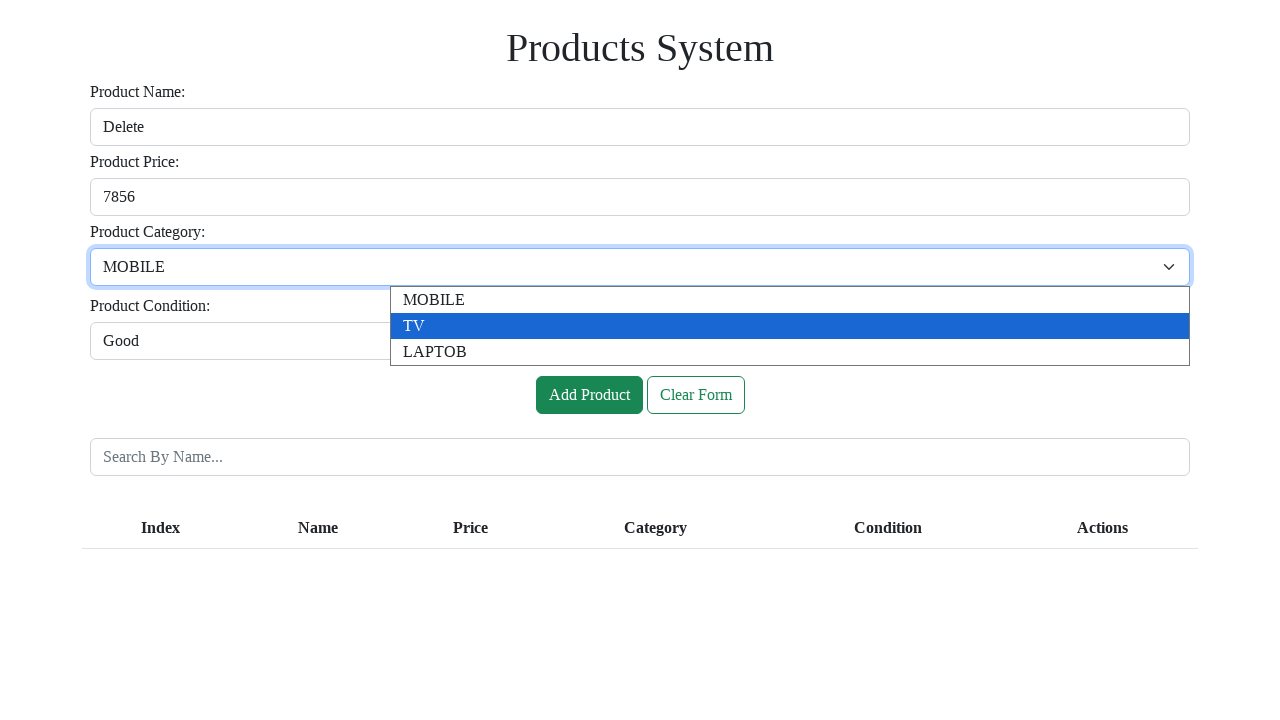

Clicked condition dropdown at (640, 341) on #inputCondition
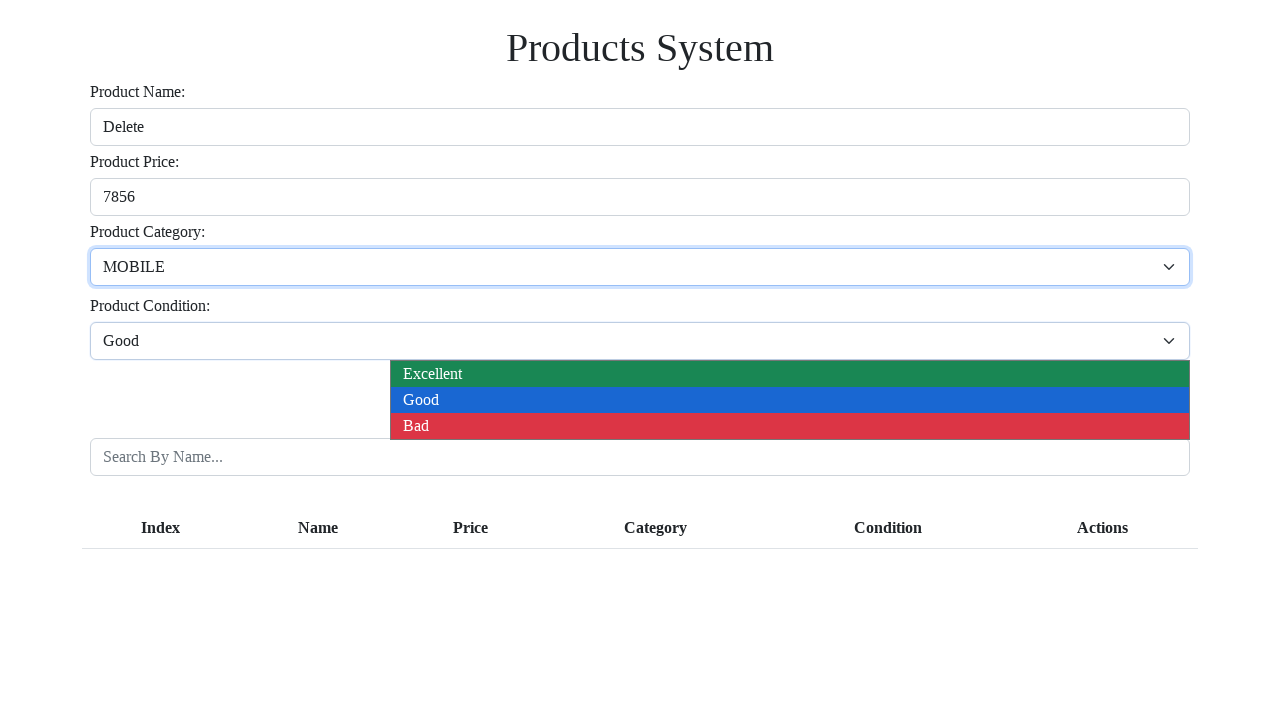

Selected condition 'Bad' on #inputCondition
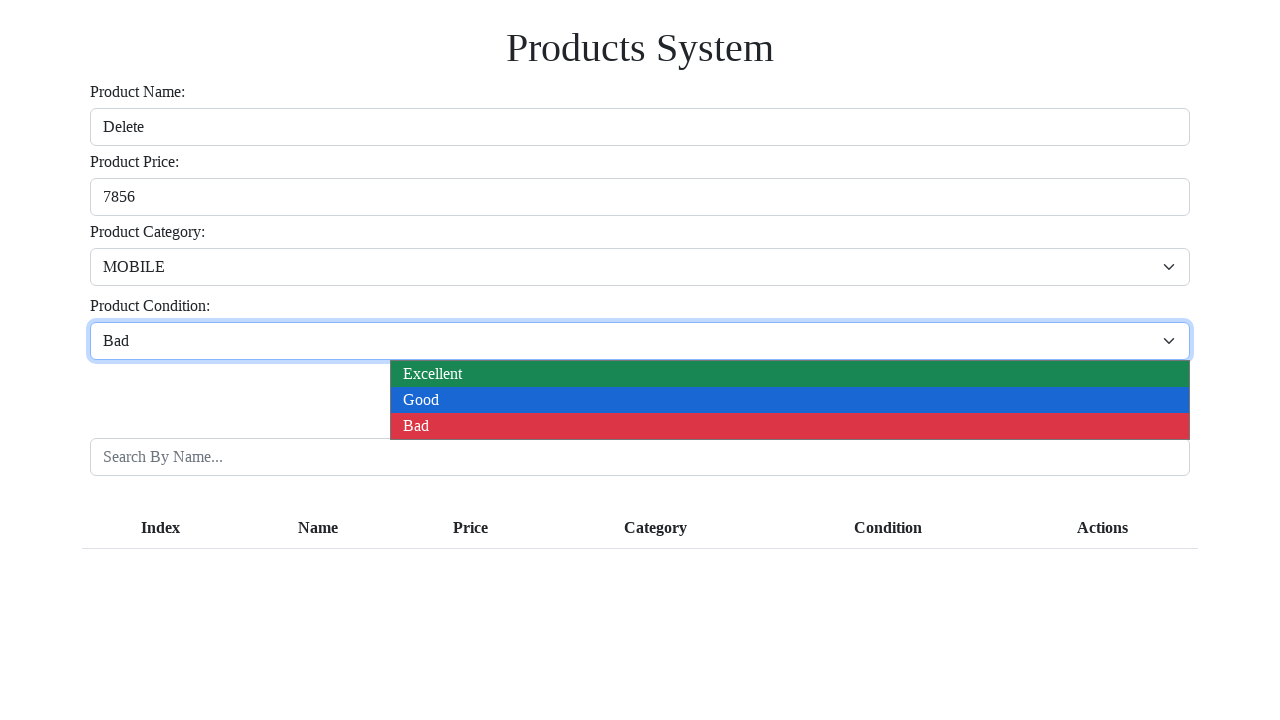

Clicked add button to create first product 'Delete' at (589, 395) on #btnAdd
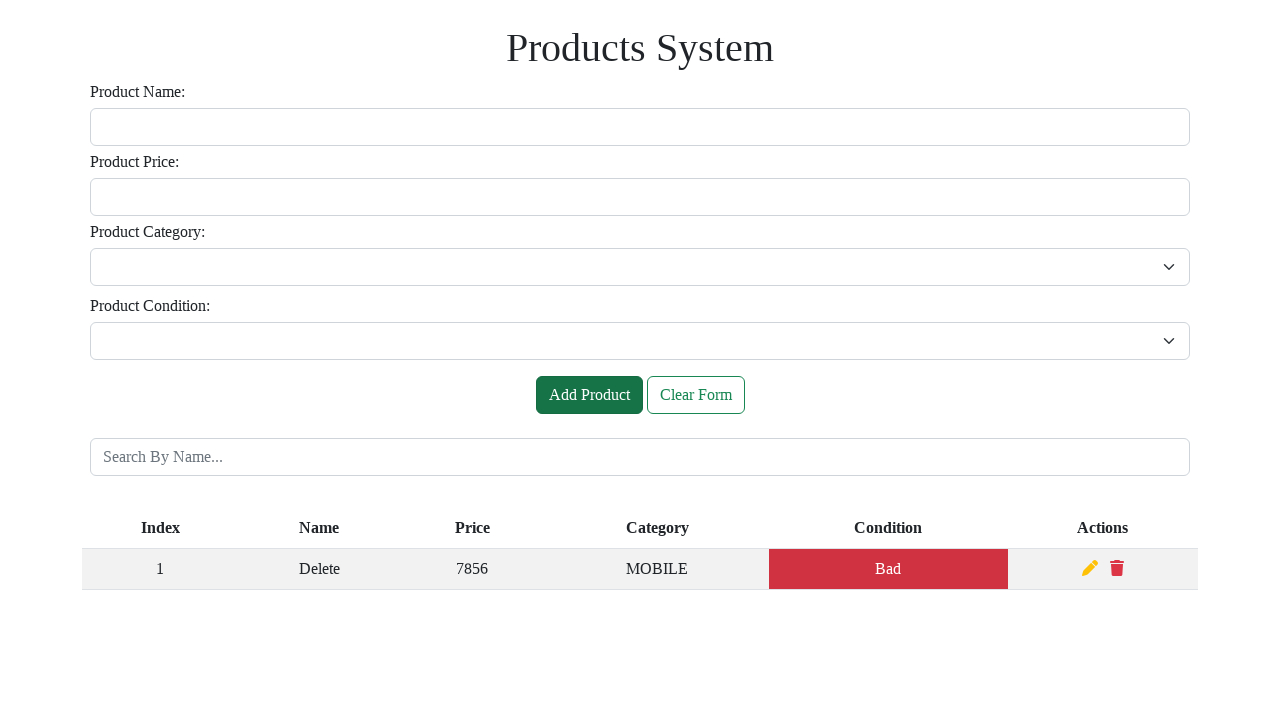

Clicked search input field at (640, 457) on #inputSearch
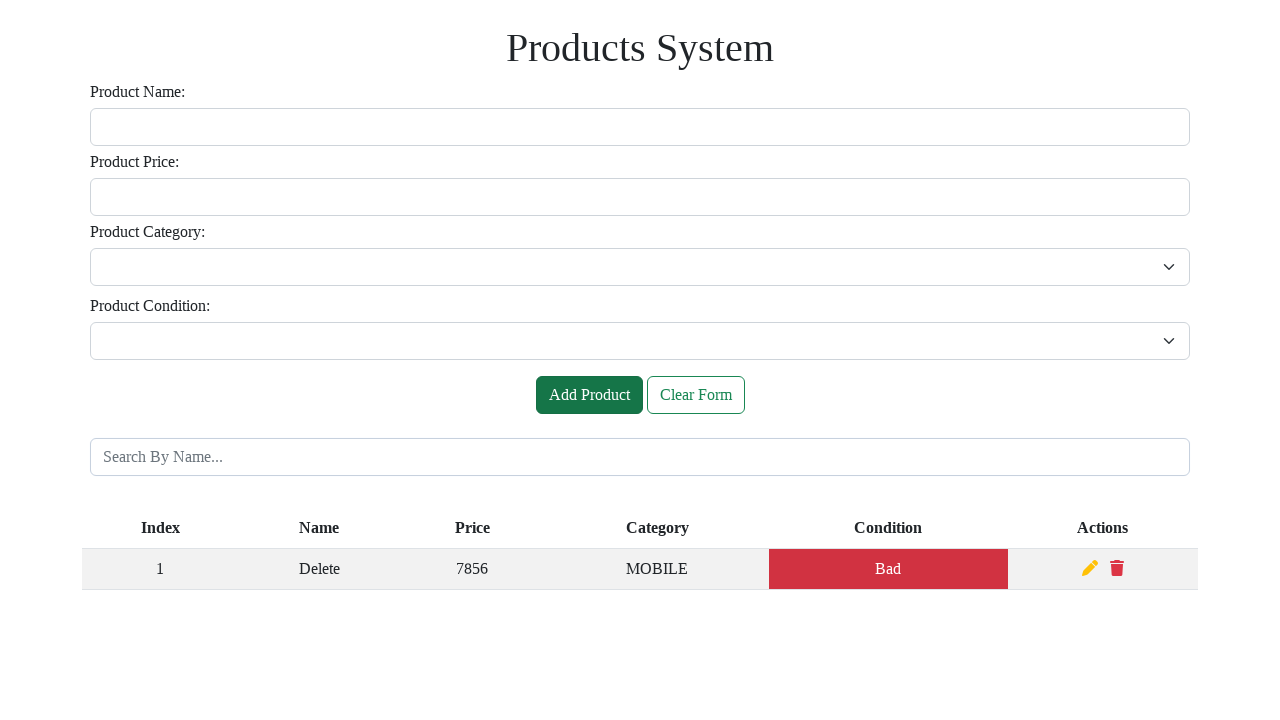

Searched for product with 'Dele' on #inputSearch
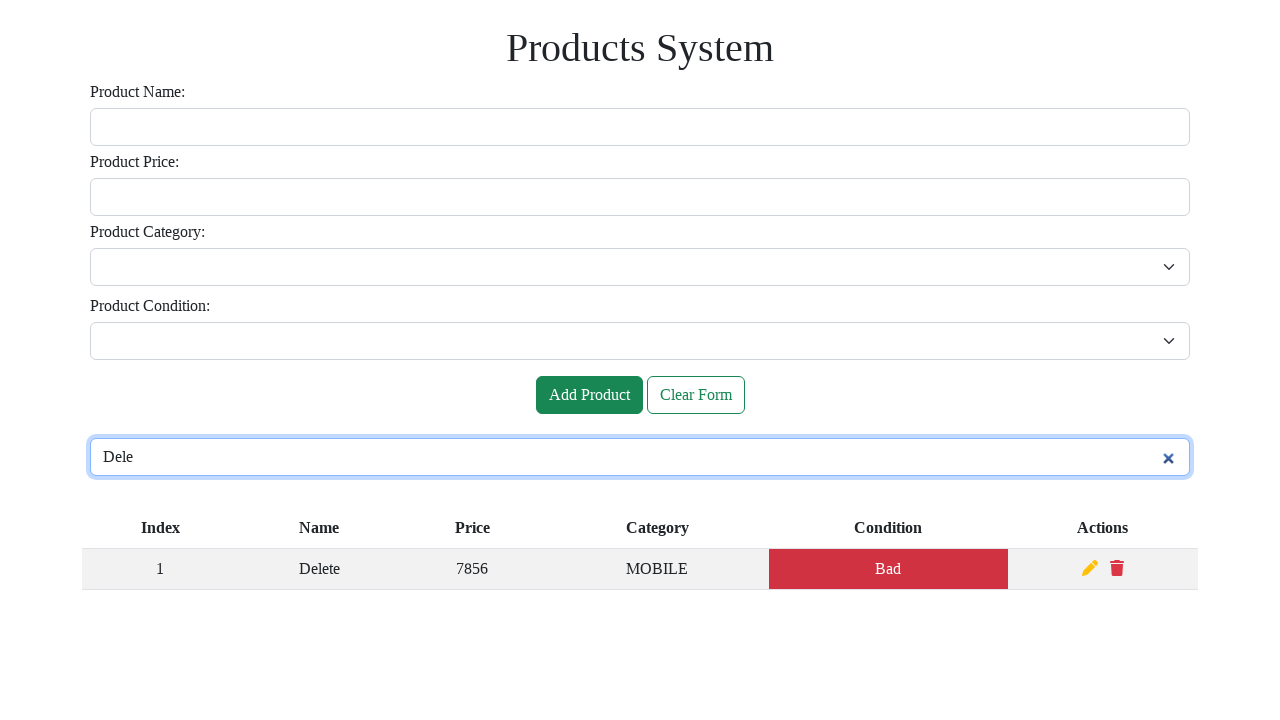

Waited for product table cell to load
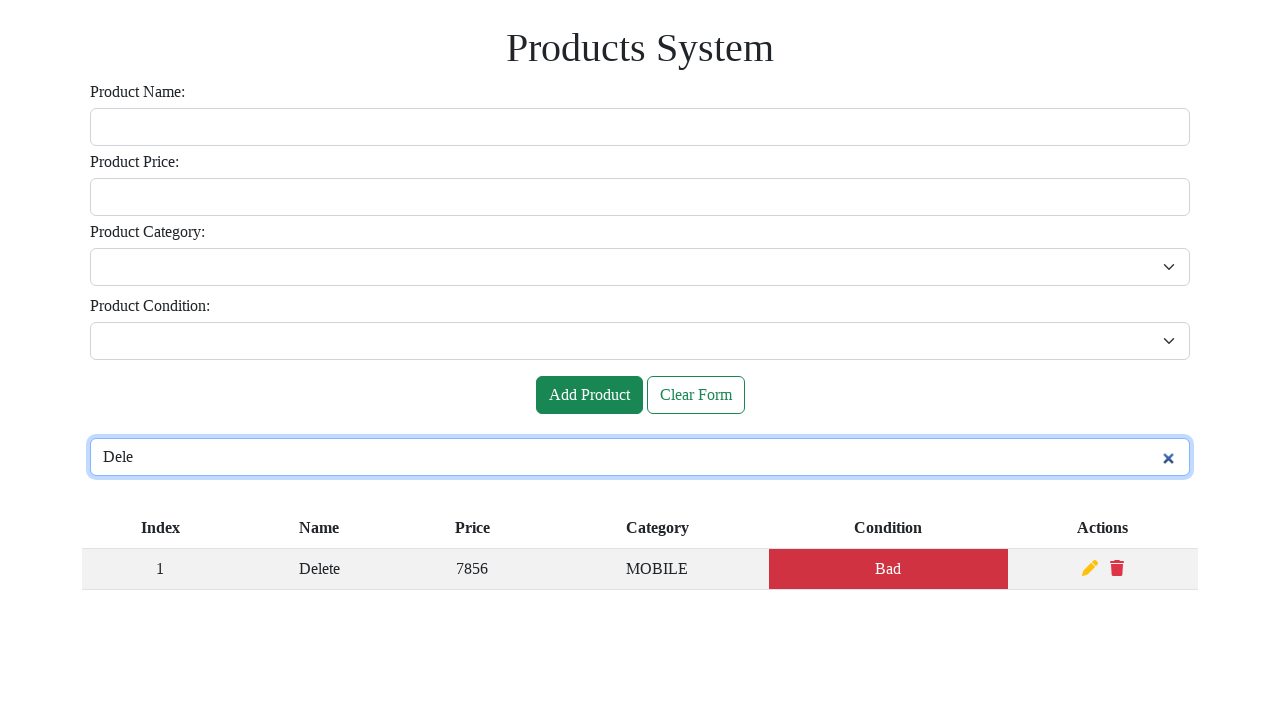

Clicked product table cell at (1103, 569) on td:nth-child(6)
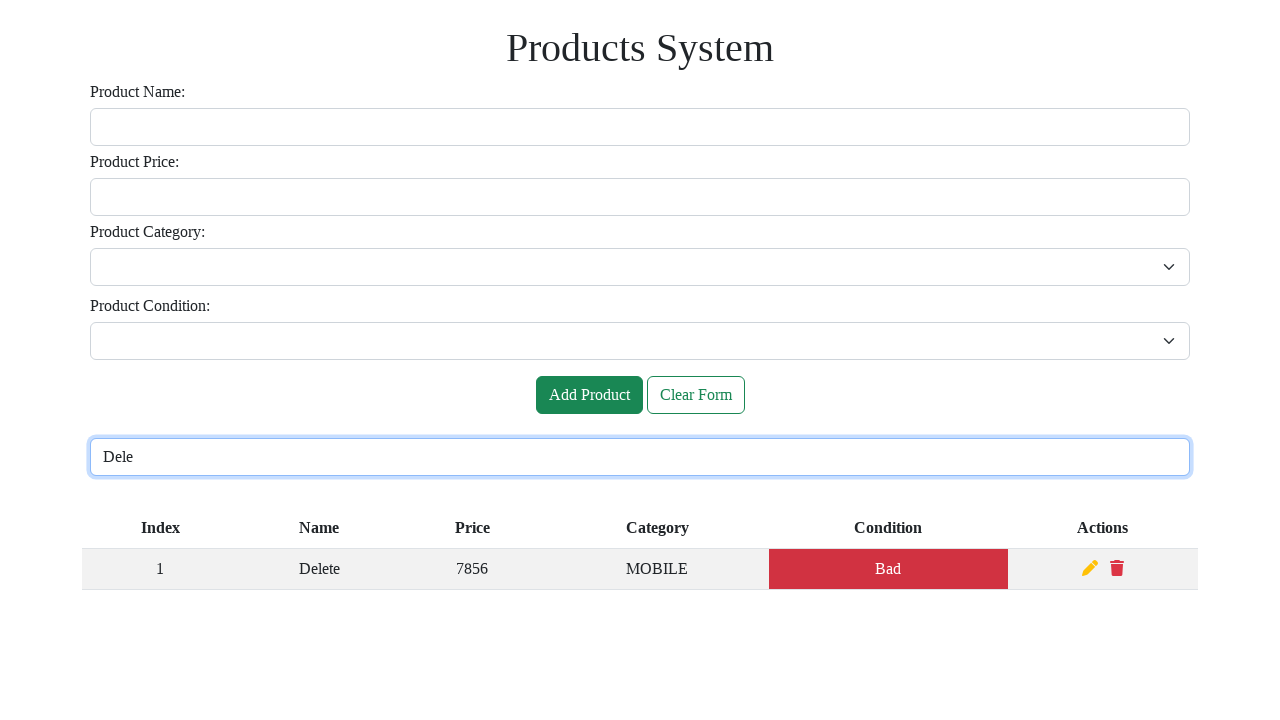

Clicked edit button for product at (1090, 568) on .me-2
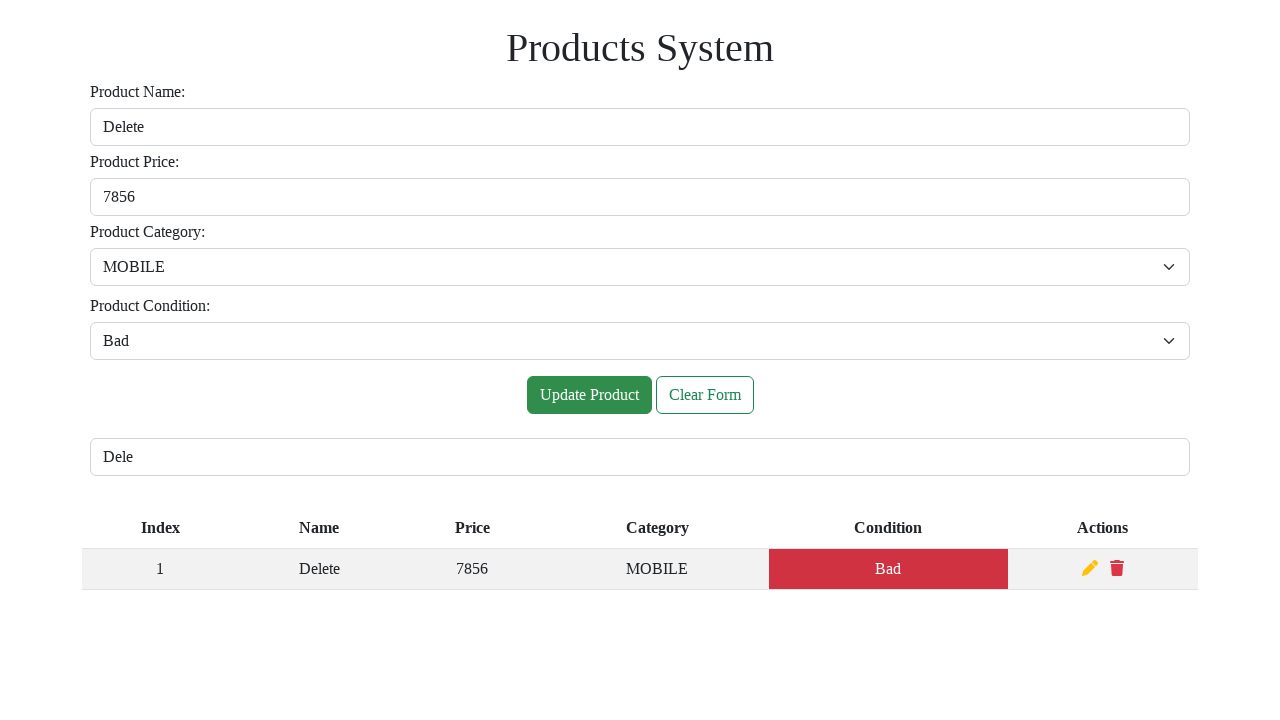

Clicked product name field to edit at (640, 127) on #inputName
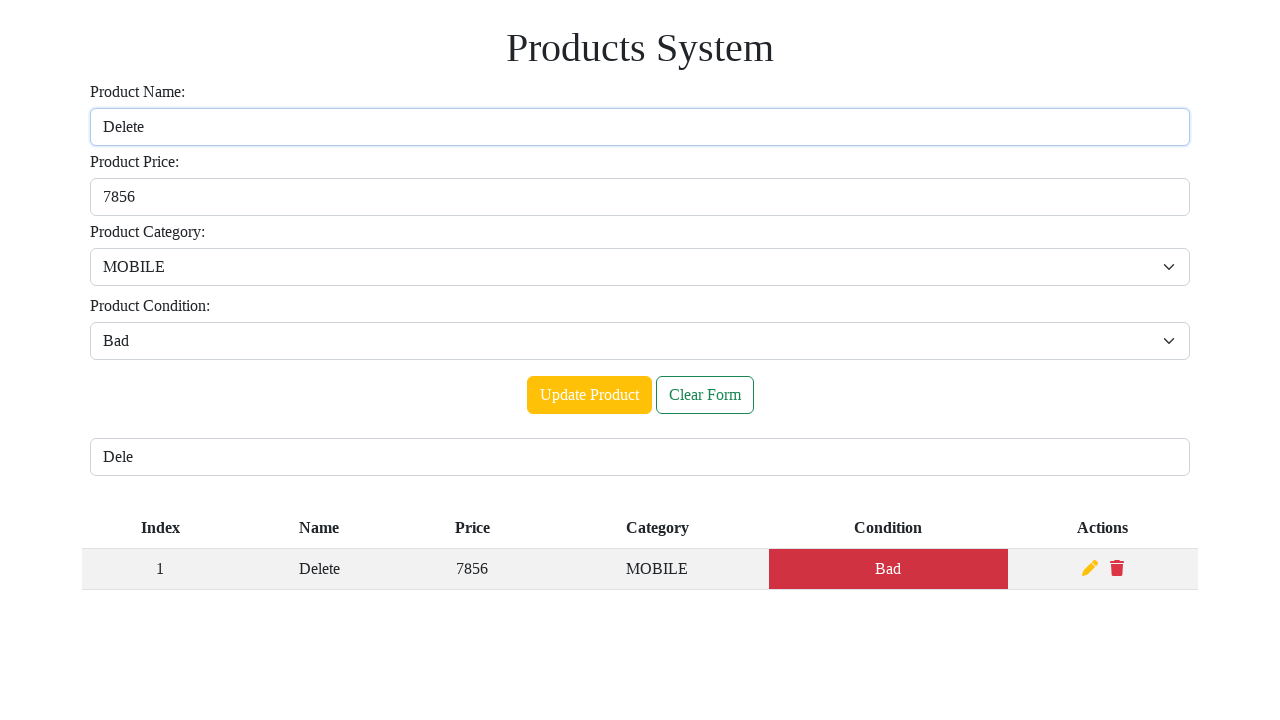

Updated product name to 'Deleteelete' on #inputName
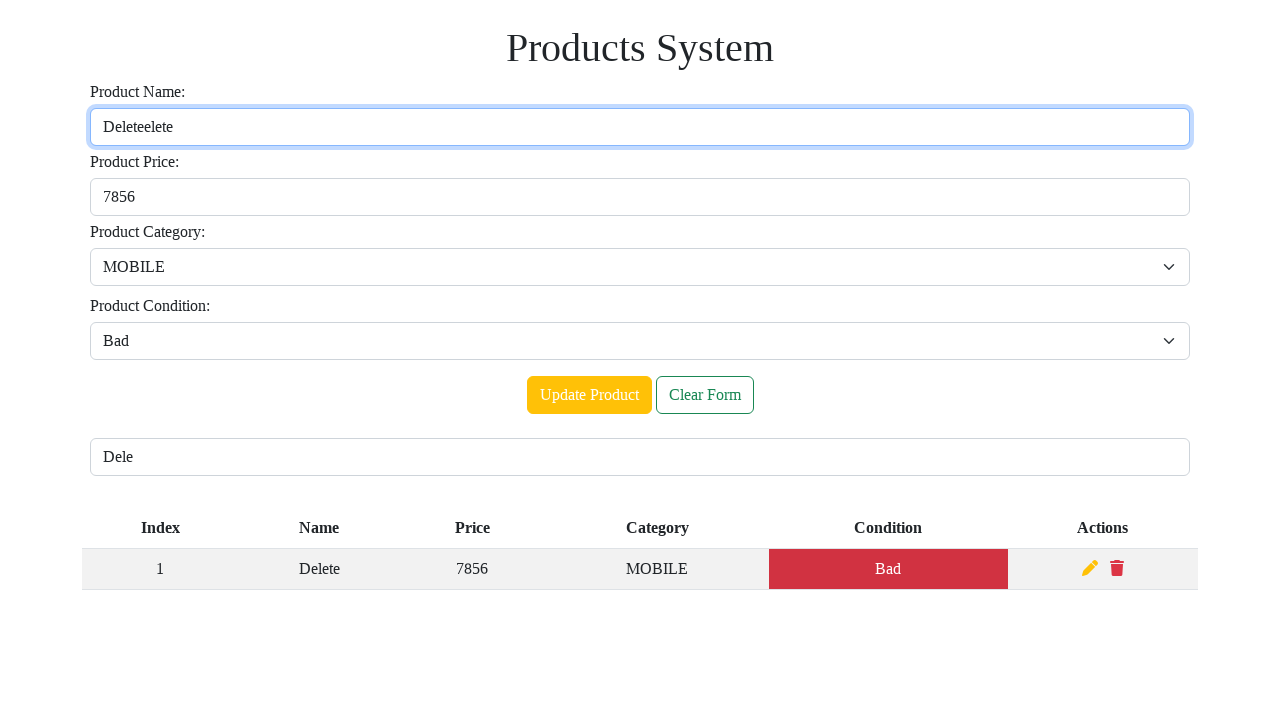

Clicked delete button to delete product at (1117, 568) on .text-danger
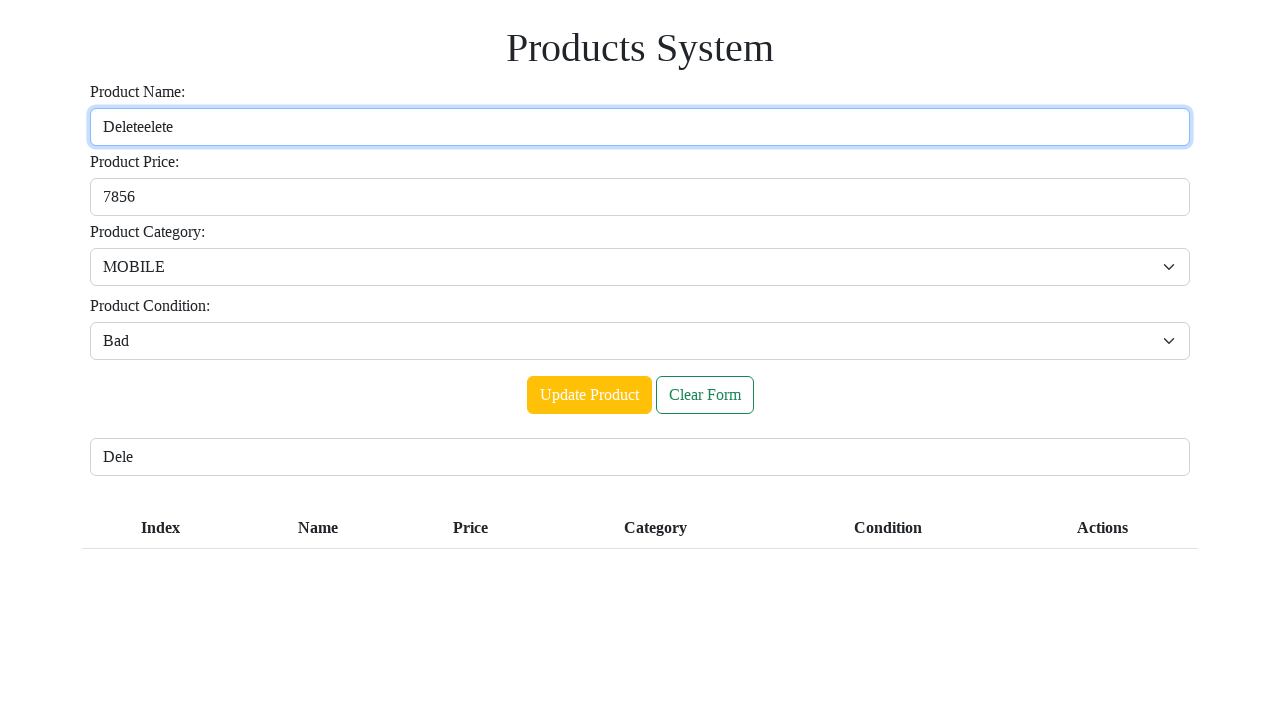

Clicked search input field at (640, 457) on #inputSearch
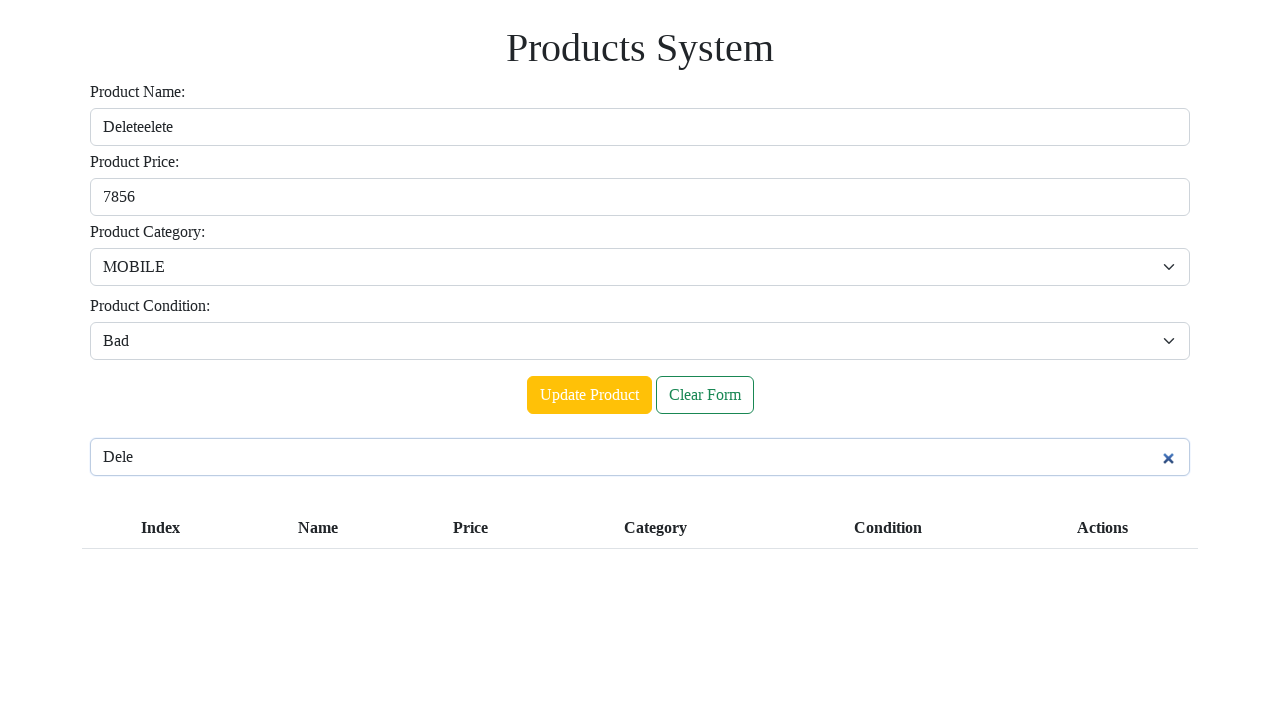

Searched for products with 'De' on #inputSearch
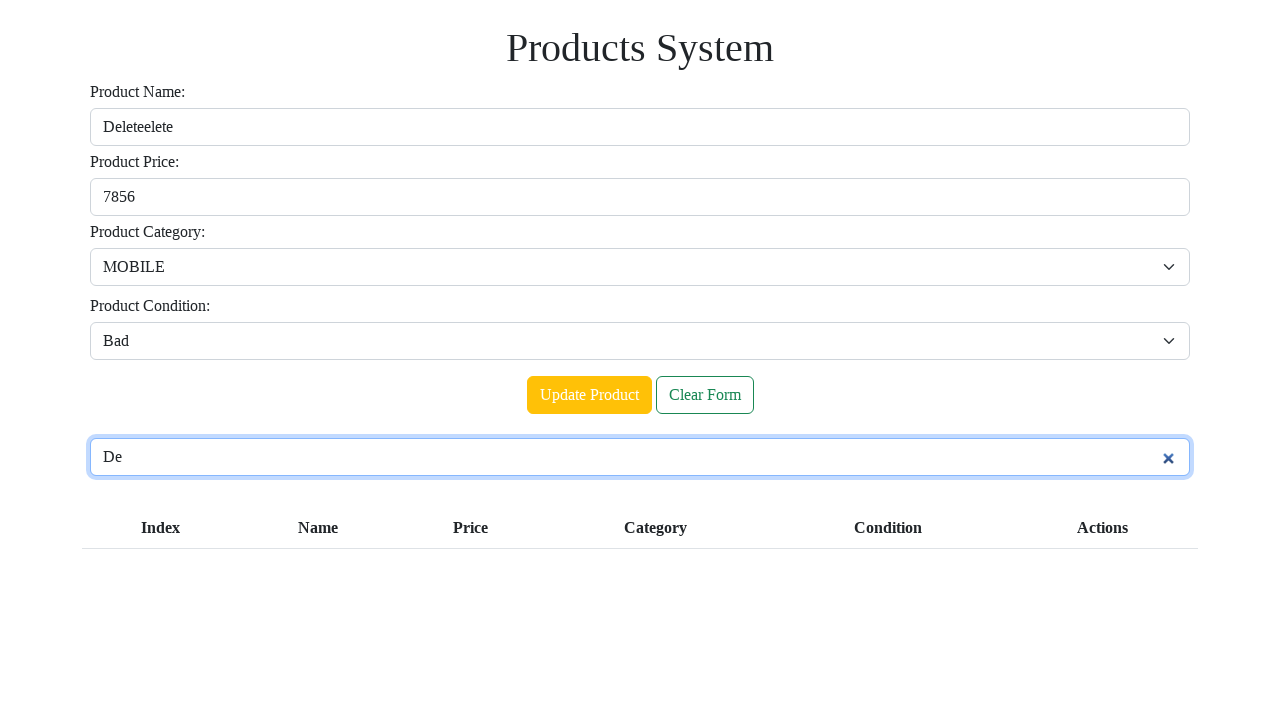

Clicked product name input field at (640, 127) on #inputName
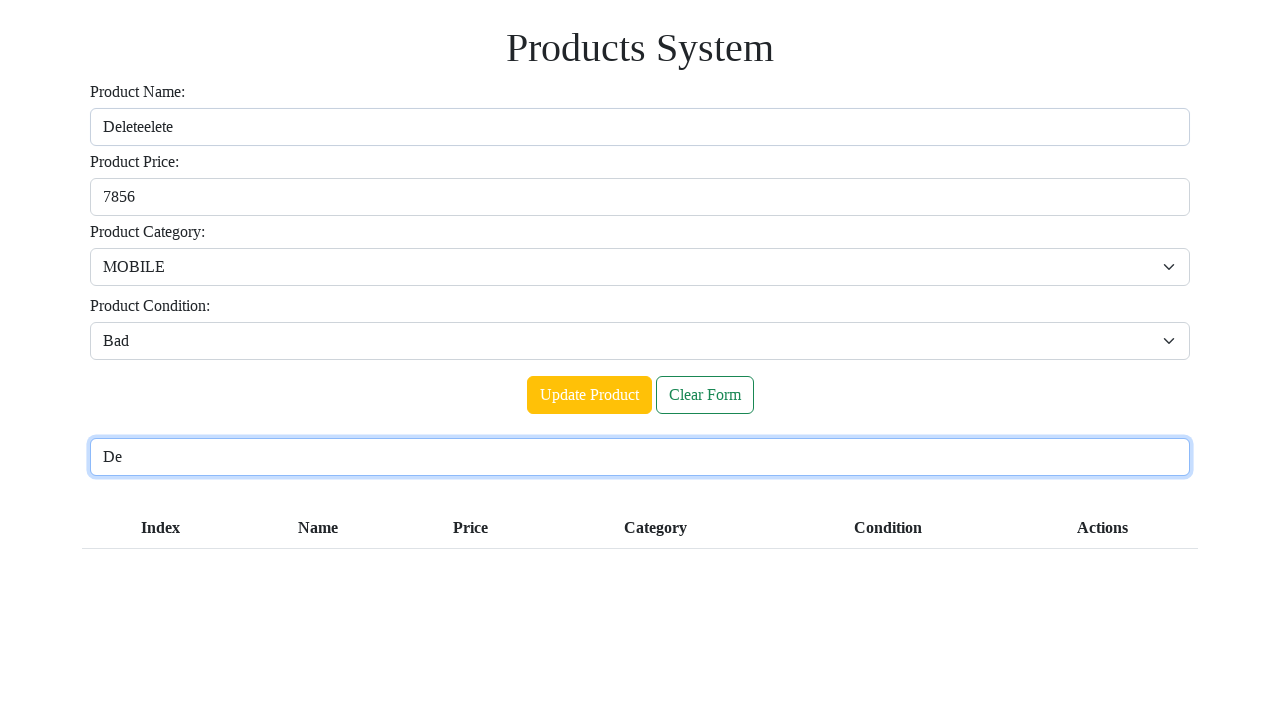

Filled product name with 'Delete' on #inputName
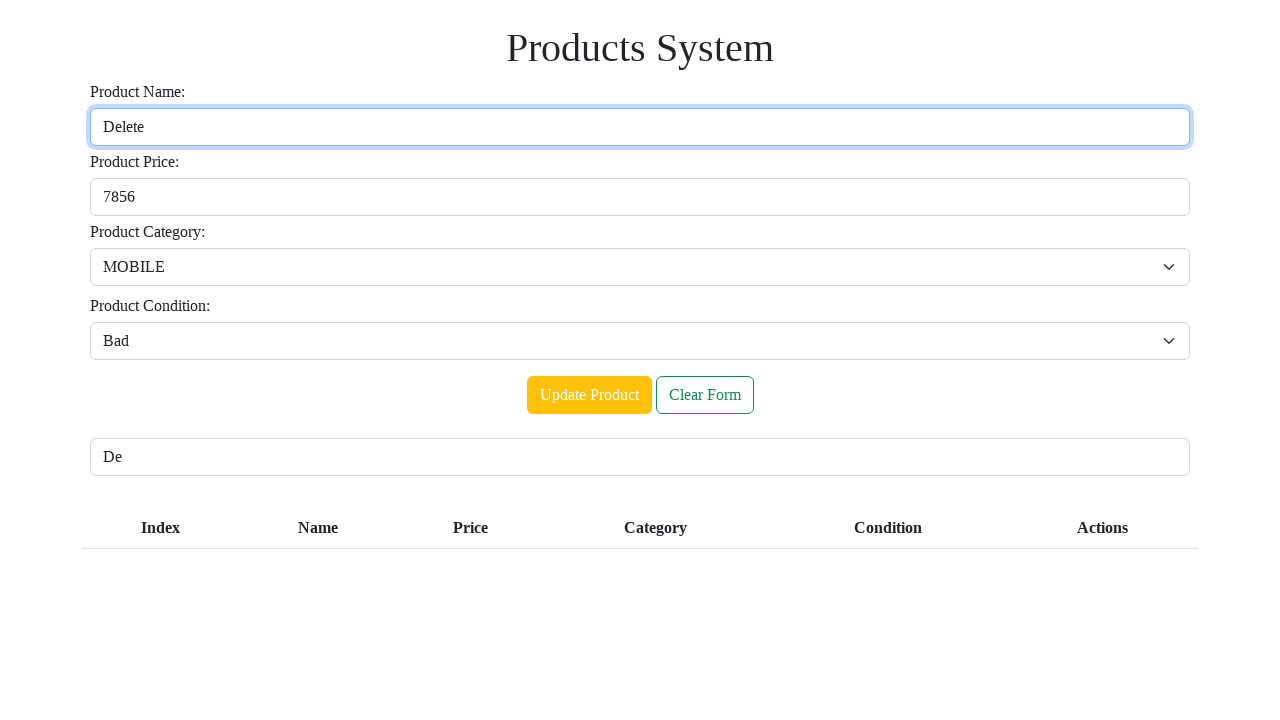

Clicked add button to create product 'Delete' at (589, 395) on #btnAdd
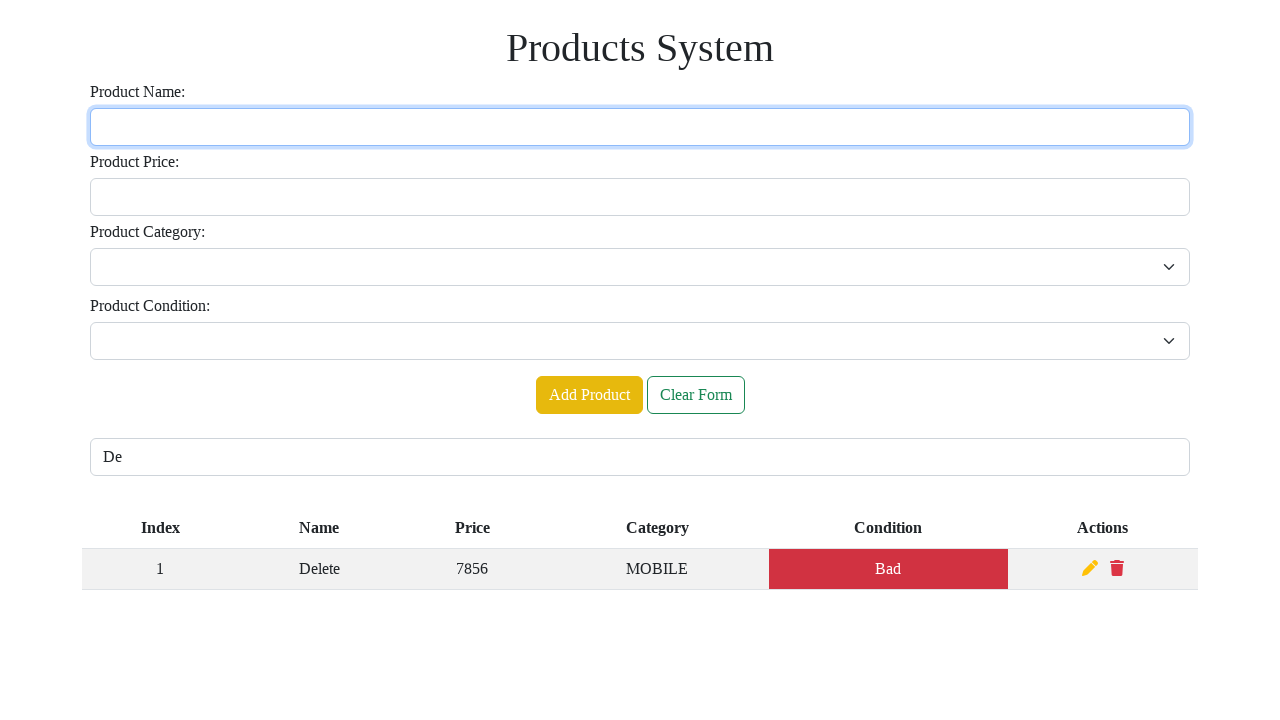

Clicked product name input field at (640, 127) on #inputName
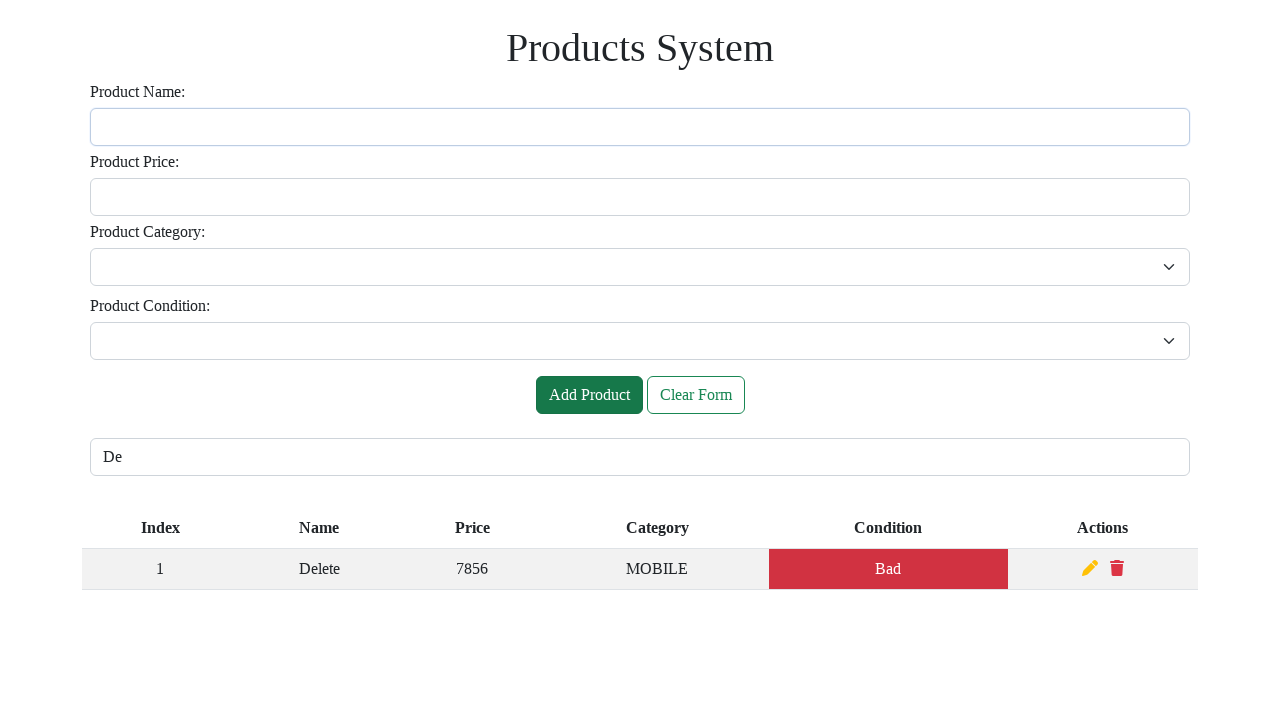

Filled product name with 'Modifier' on #inputName
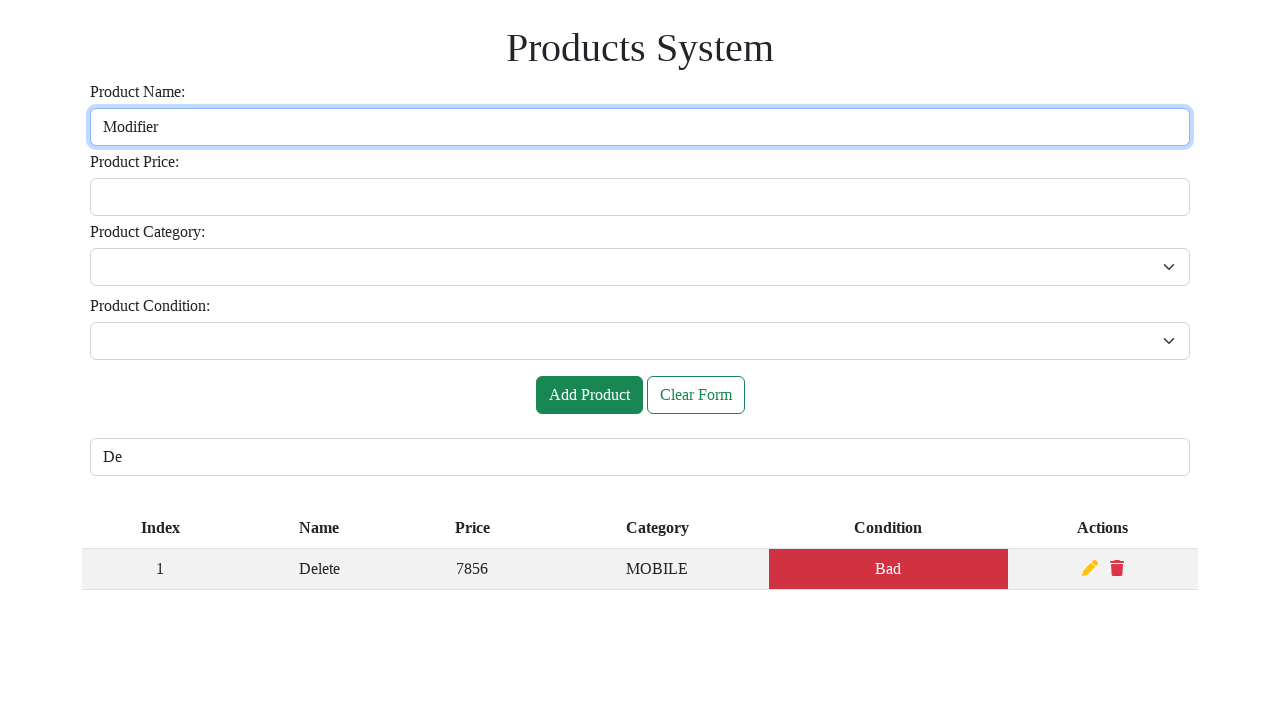

Clicked product price input field at (640, 197) on #inputPrice
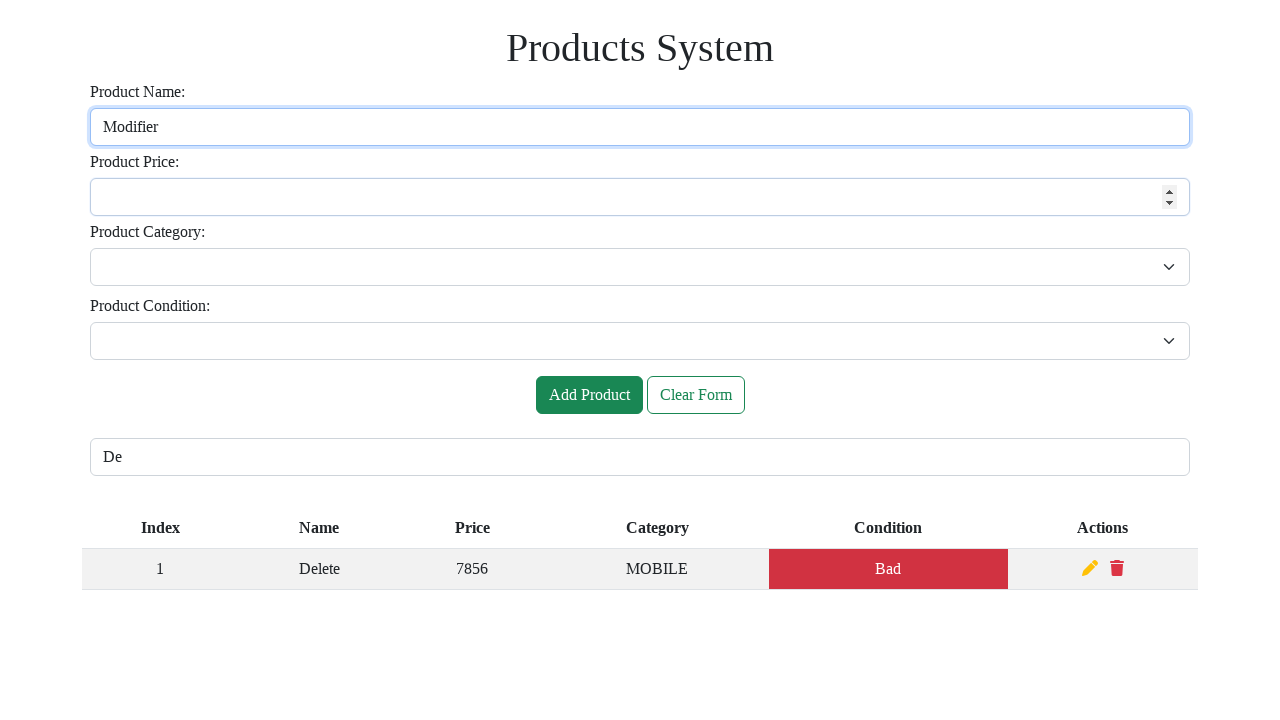

Filled product price with '785' on #inputPrice
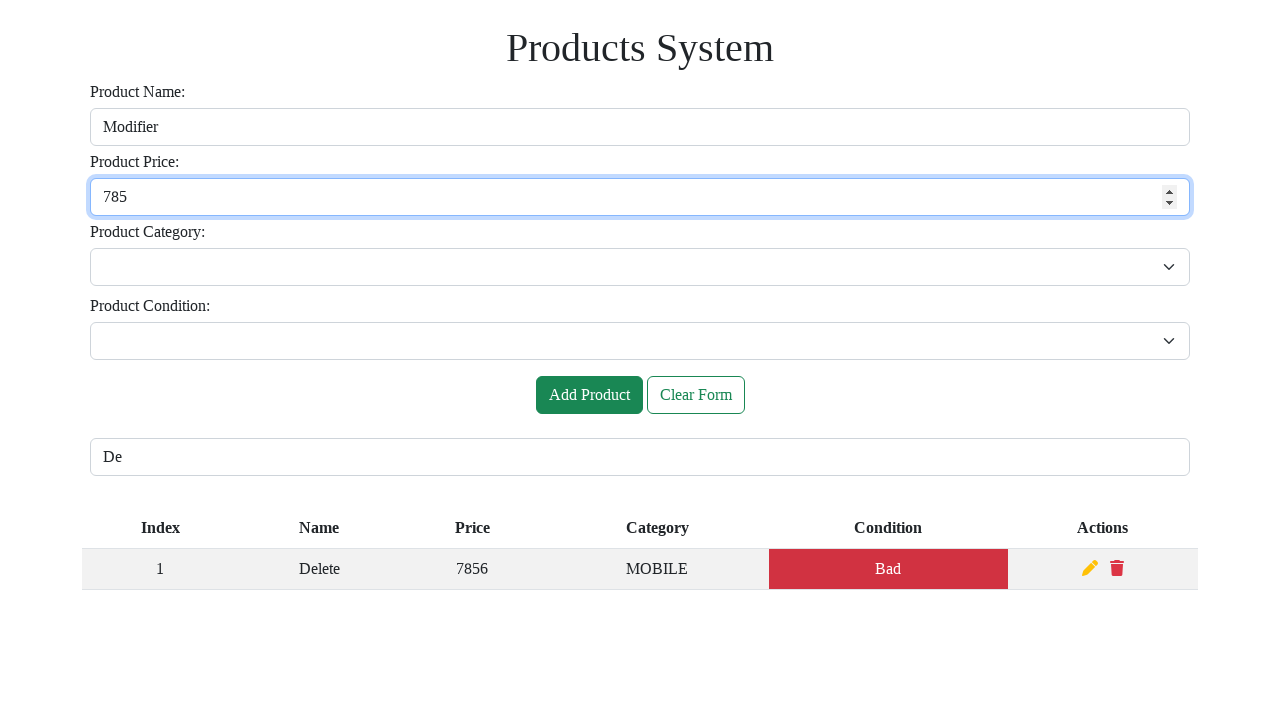

Clicked category dropdown at (640, 267) on #inputCategory
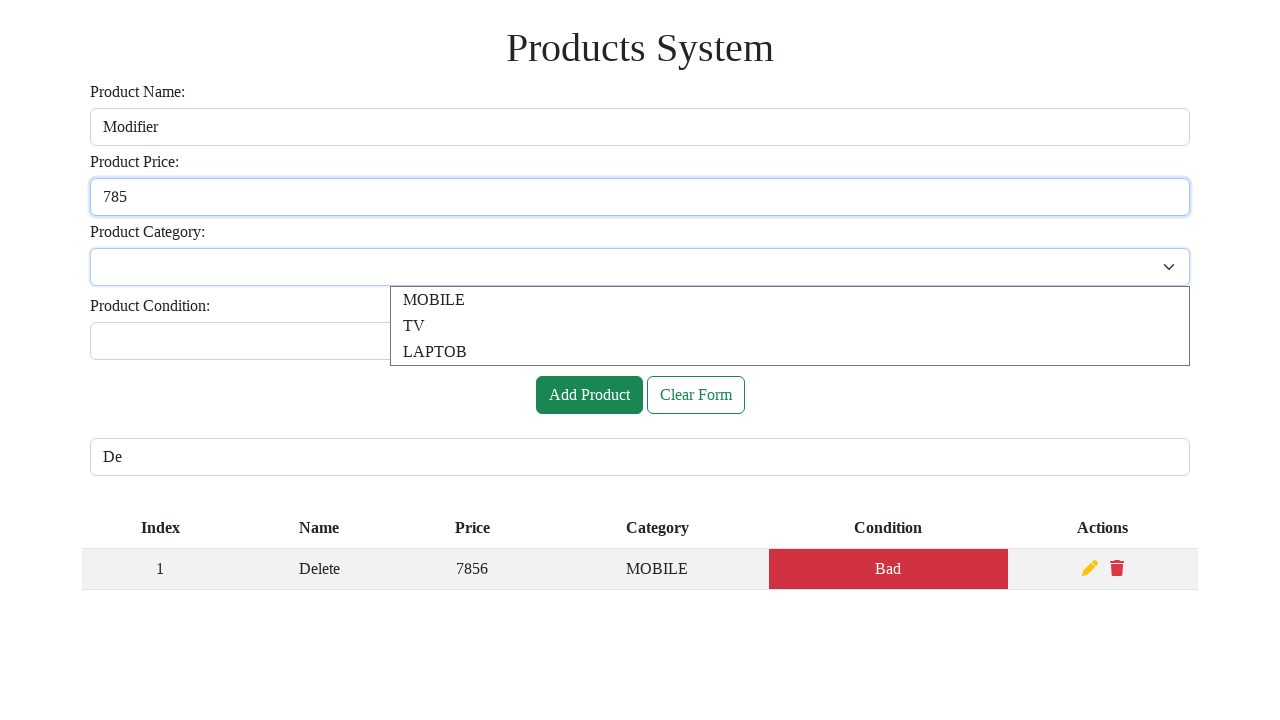

Selected category 'LAPTOB' on #inputCategory
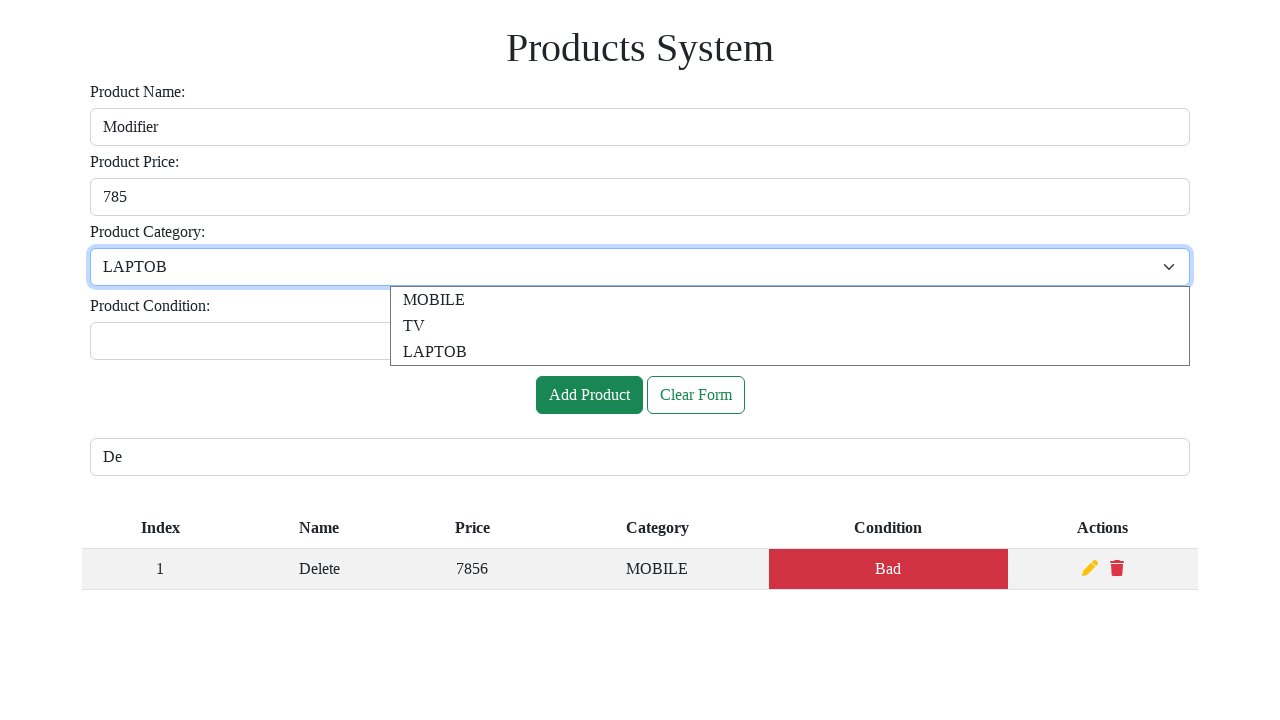

Clicked condition dropdown at (640, 341) on #inputCondition
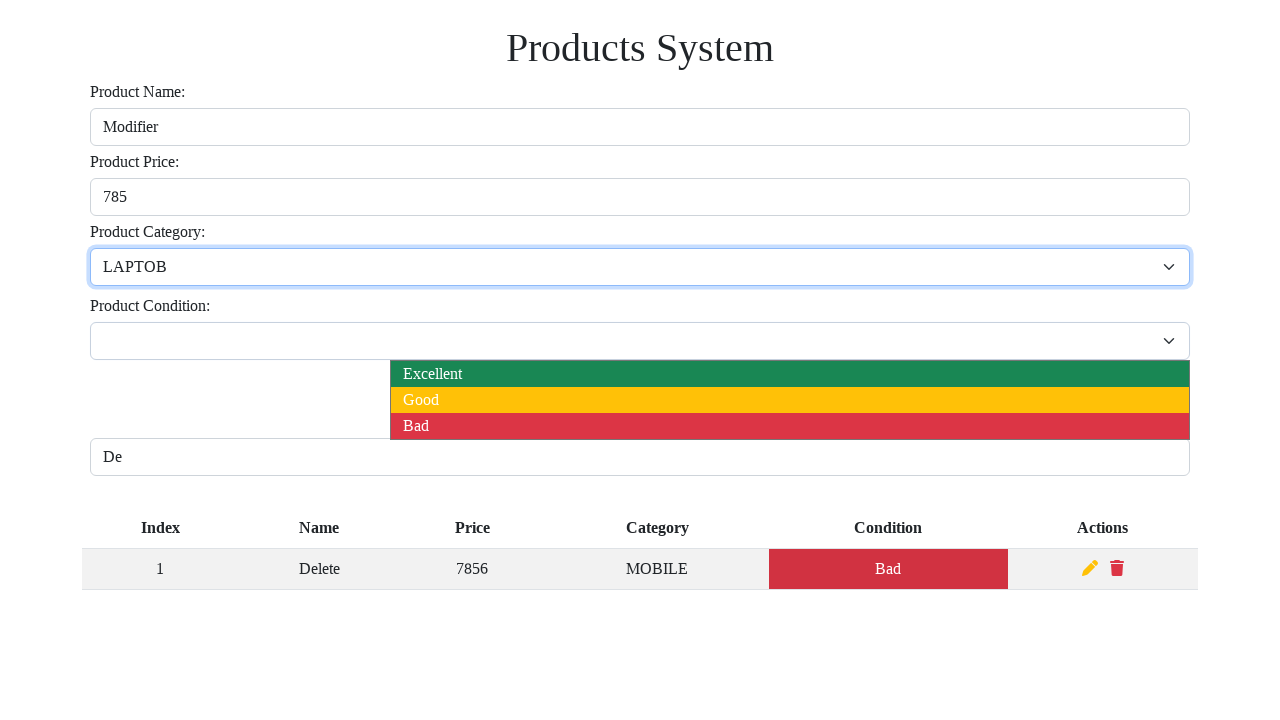

Selected condition 'Excellent' on #inputCondition
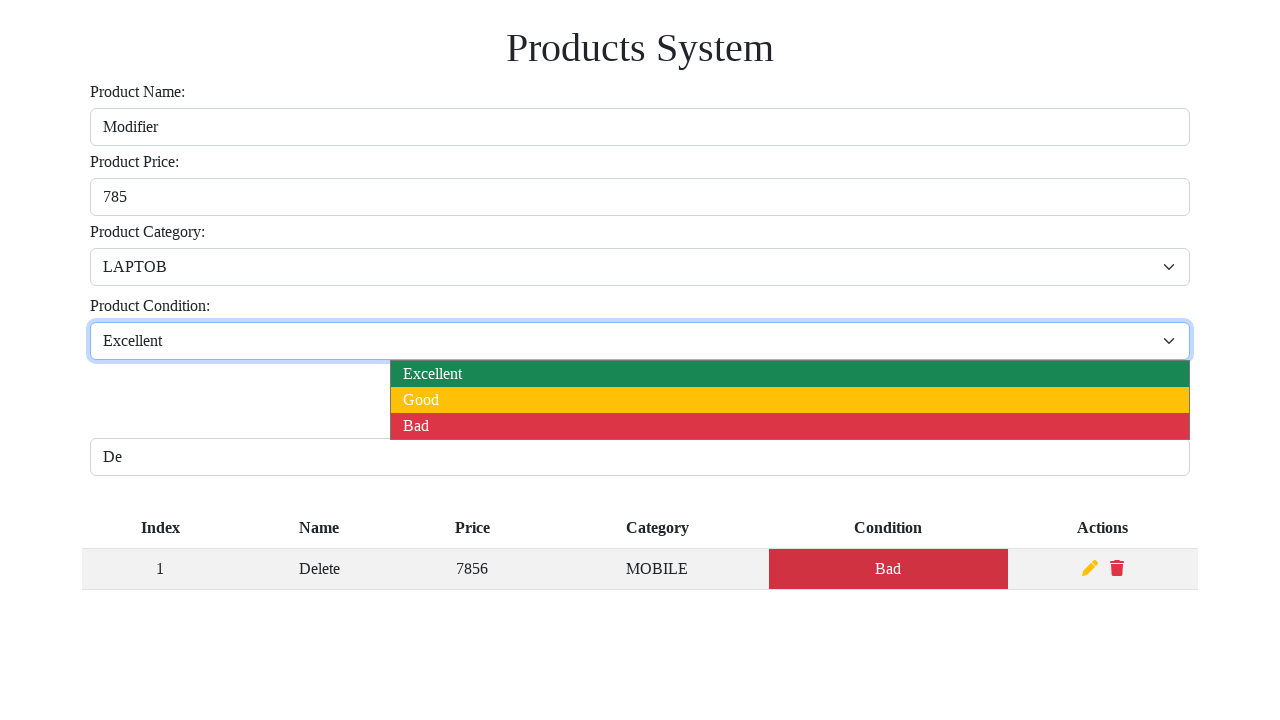

Clicked add button to create second product 'Modifier' at (589, 395) on #btnAdd
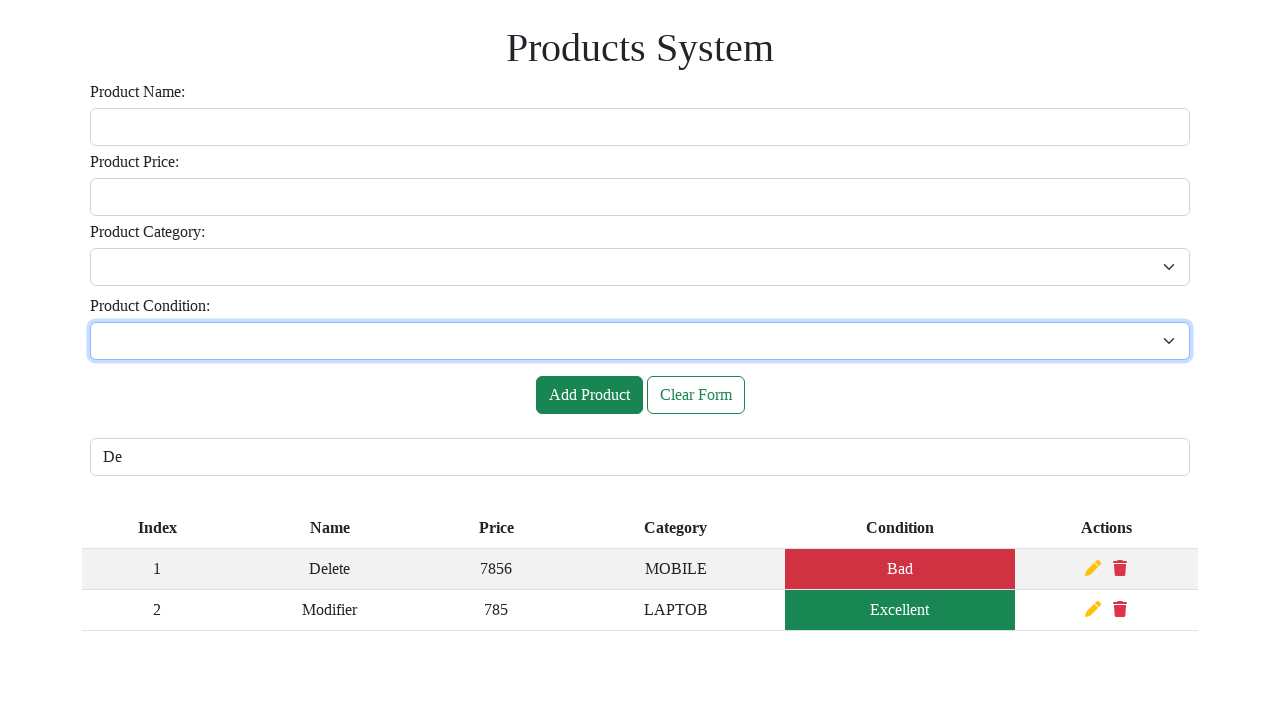

Clicked search input field at (640, 457) on #inputSearch
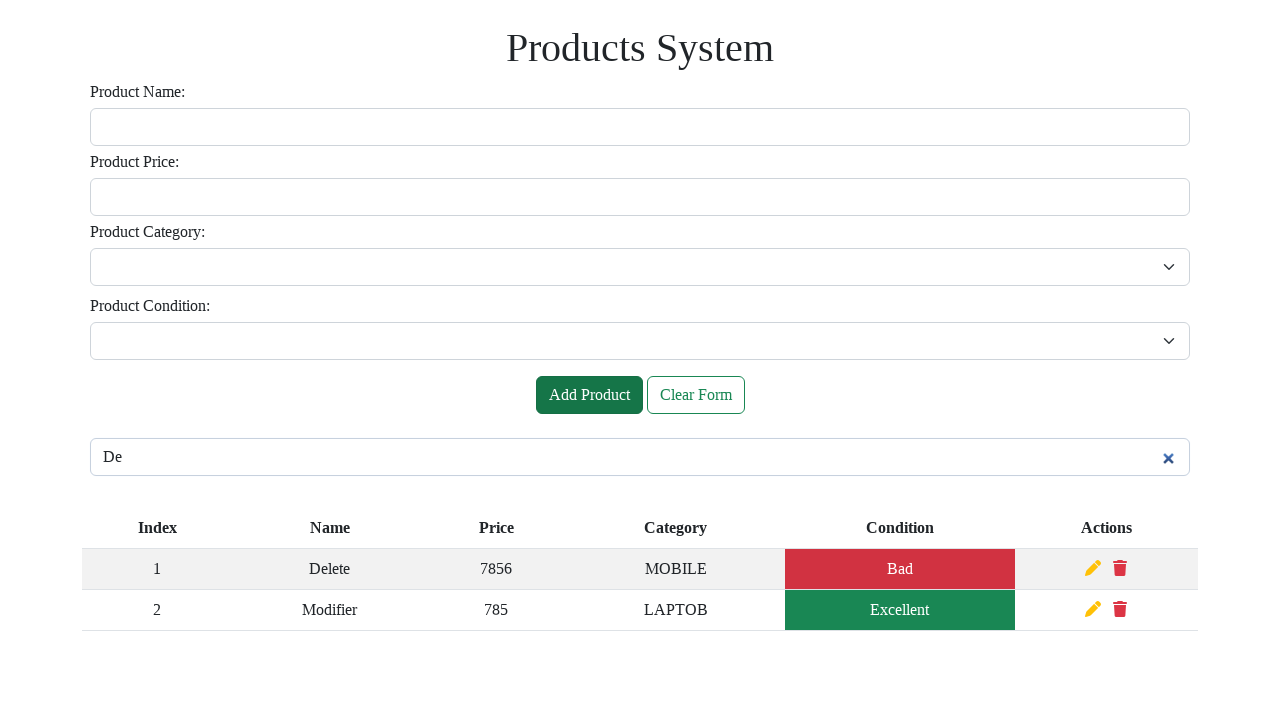

Searched for products with 'mo' on #inputSearch
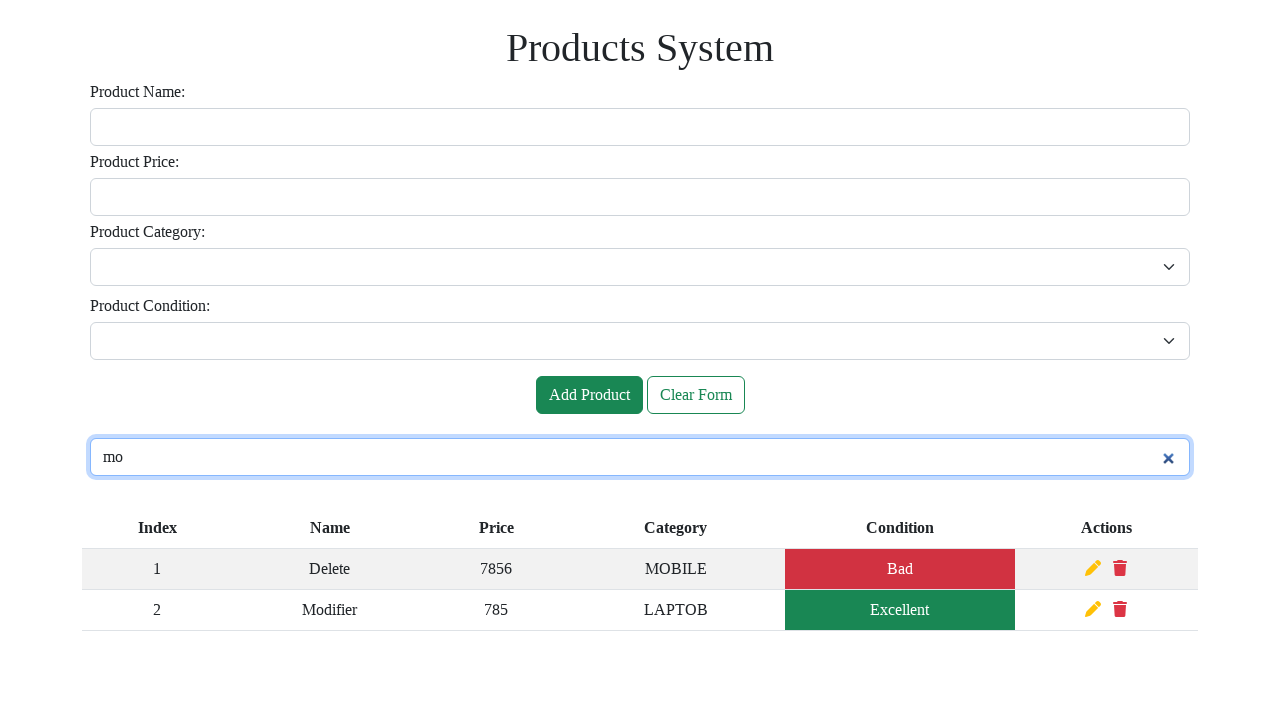

Clicked product name field to edit at (640, 127) on #inputName
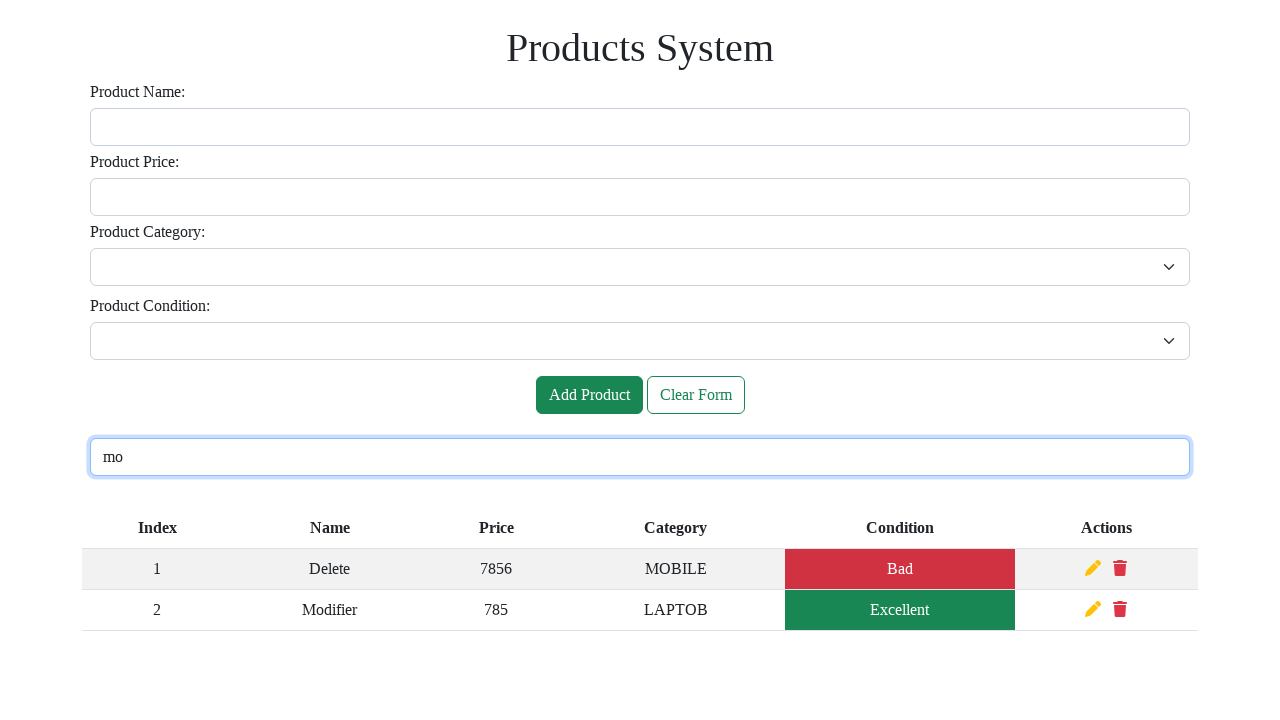

Updated product name to 'A' on #inputName
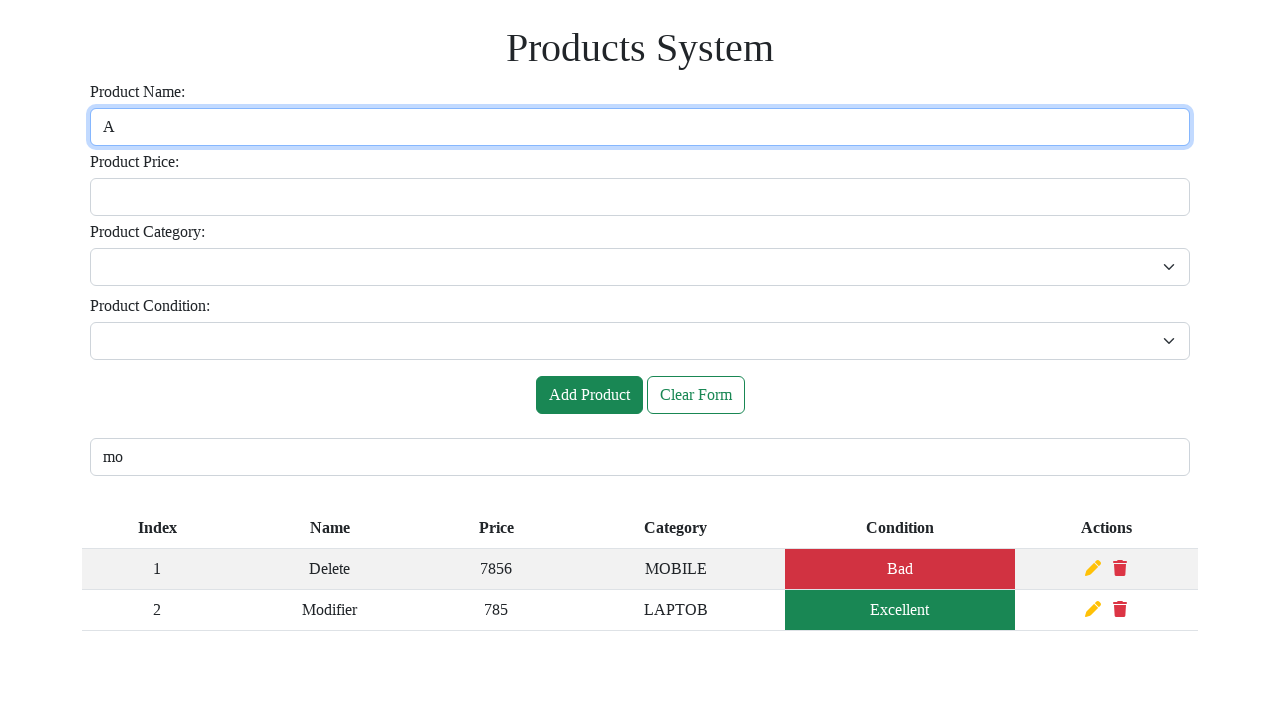

Clicked search input field at (640, 457) on #inputSearch
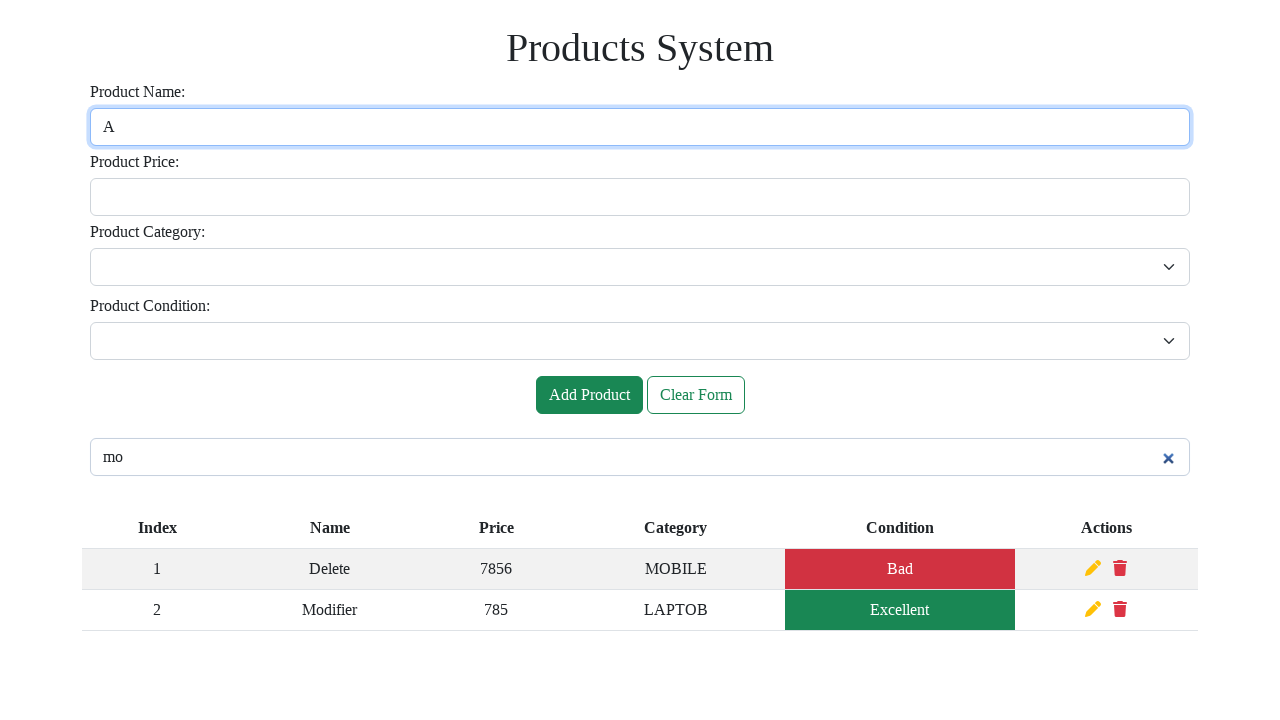

Clicked edit button for second product row at (1093, 609) on tr:nth-child(2) .me-2
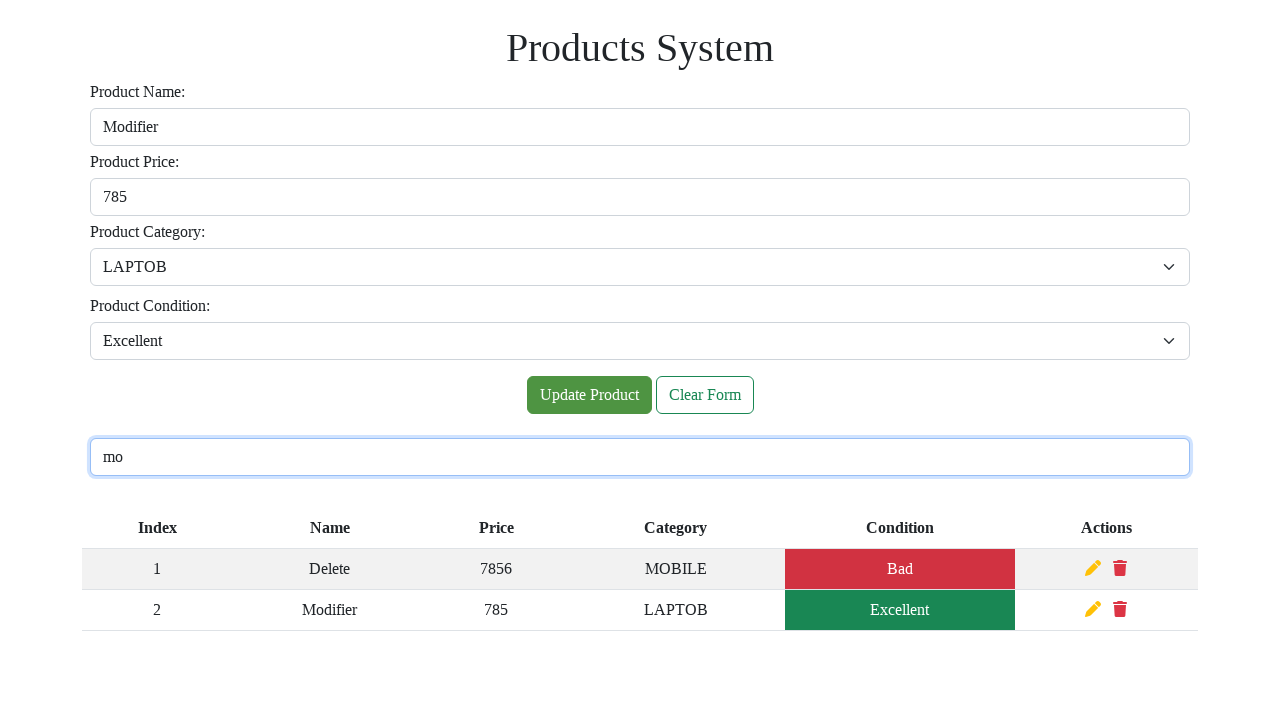

Clicked condition dropdown at (640, 341) on #inputCondition
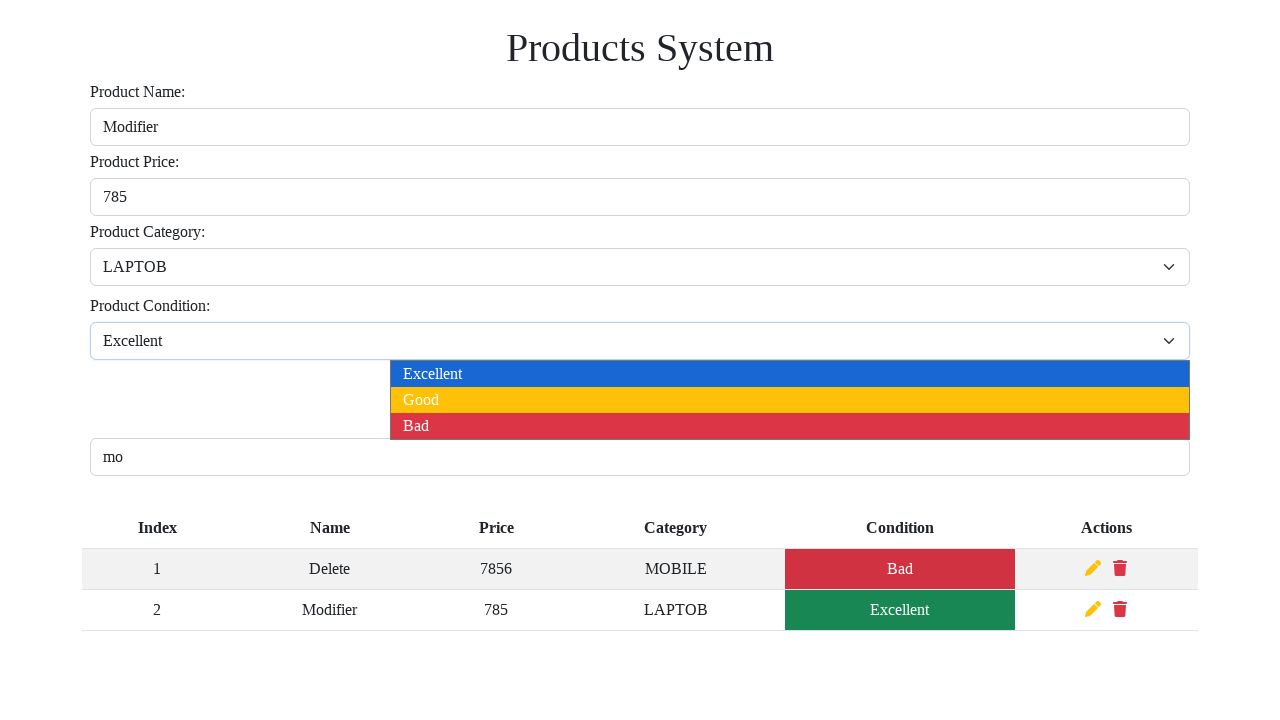

Selected condition 'Bad' on #inputCondition
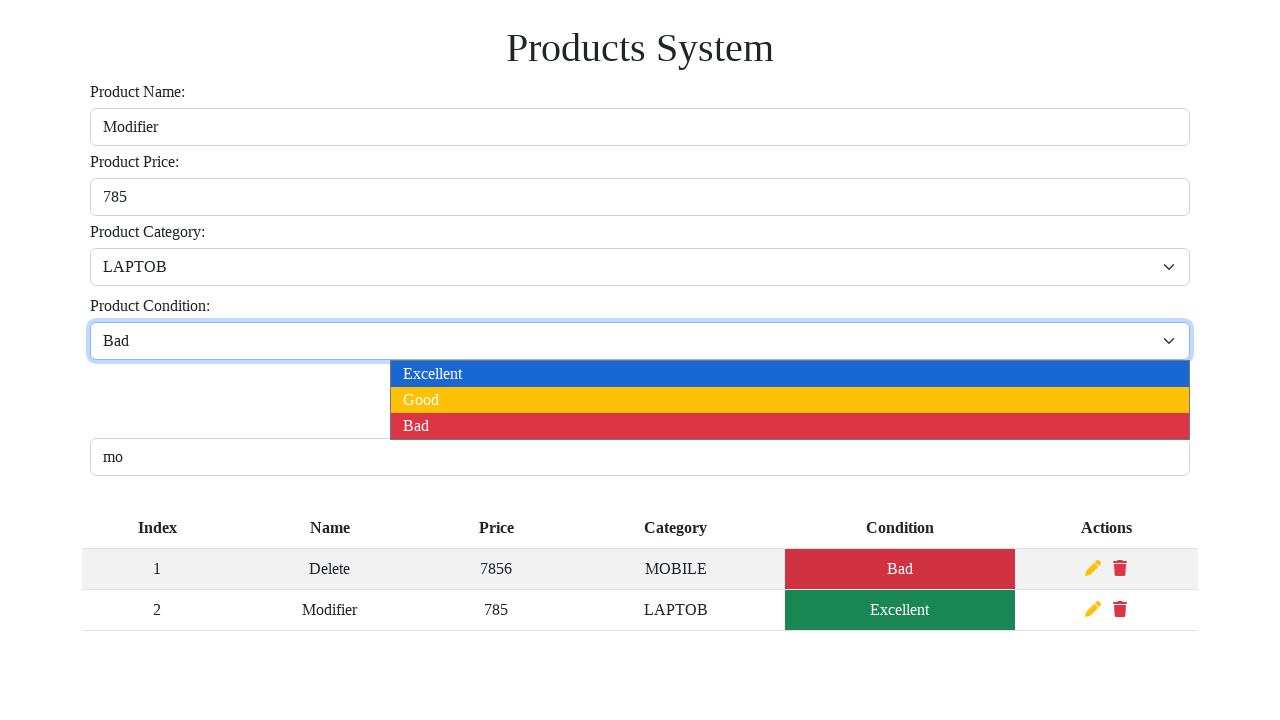

Clicked search input field at (640, 457) on #inputSearch
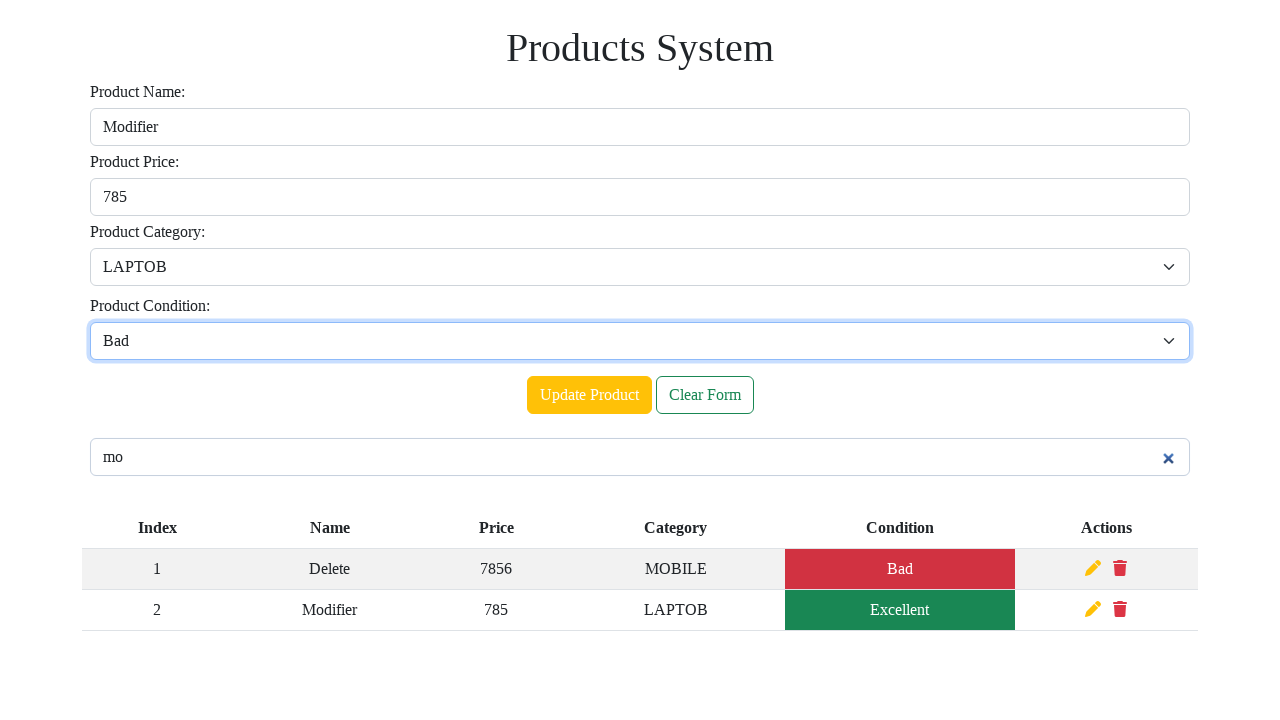

Searched for products with 'modi' on #inputSearch
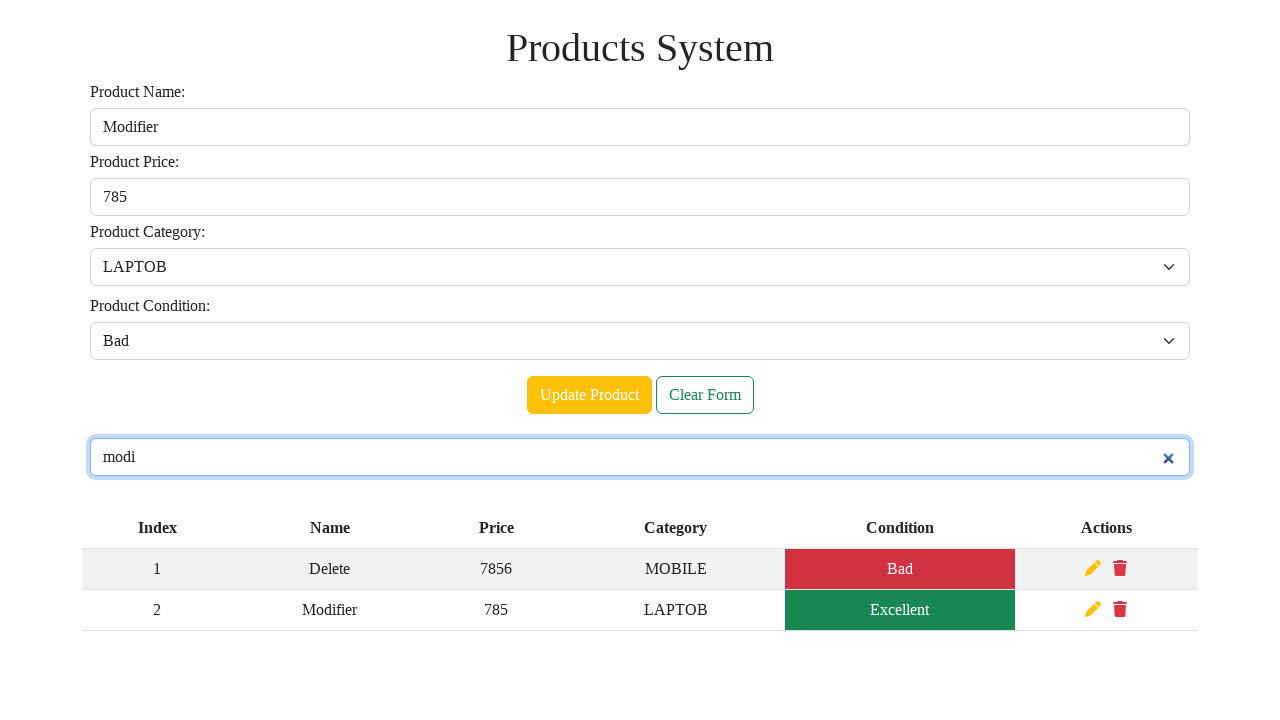

Clicked edit button for product at (1093, 568) on .me-2
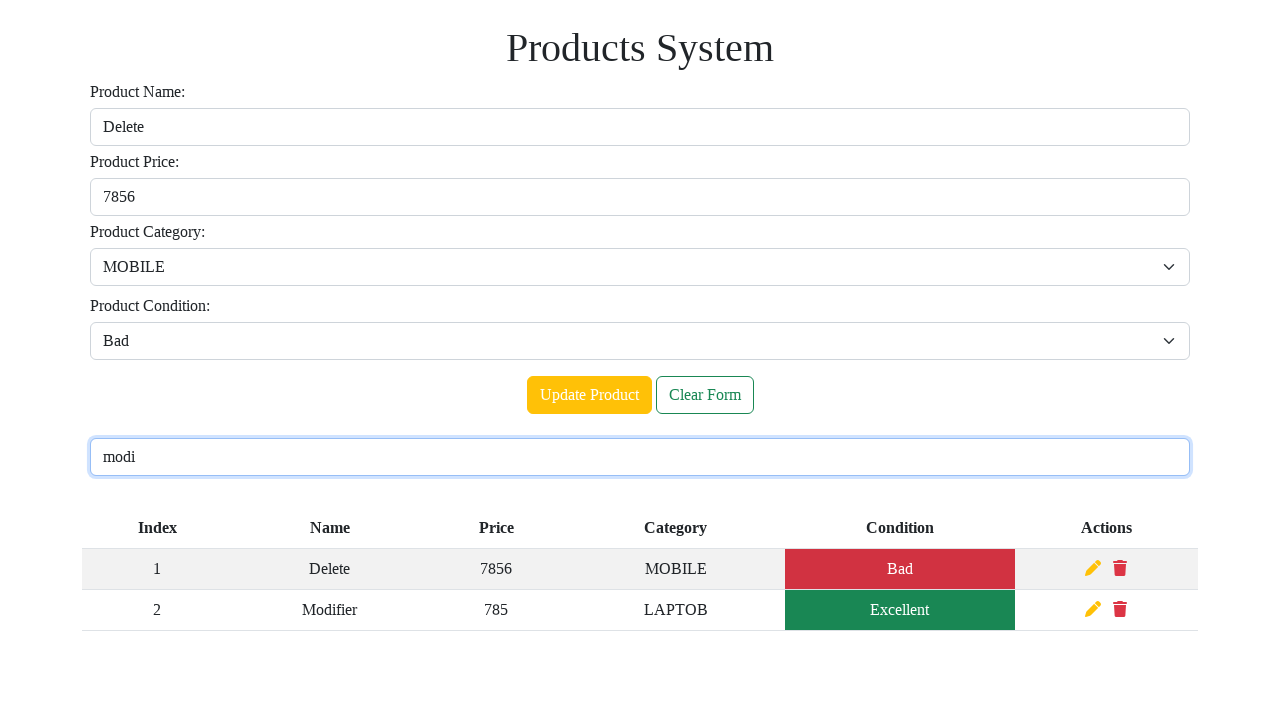

Clicked condition dropdown at (640, 341) on #inputCondition
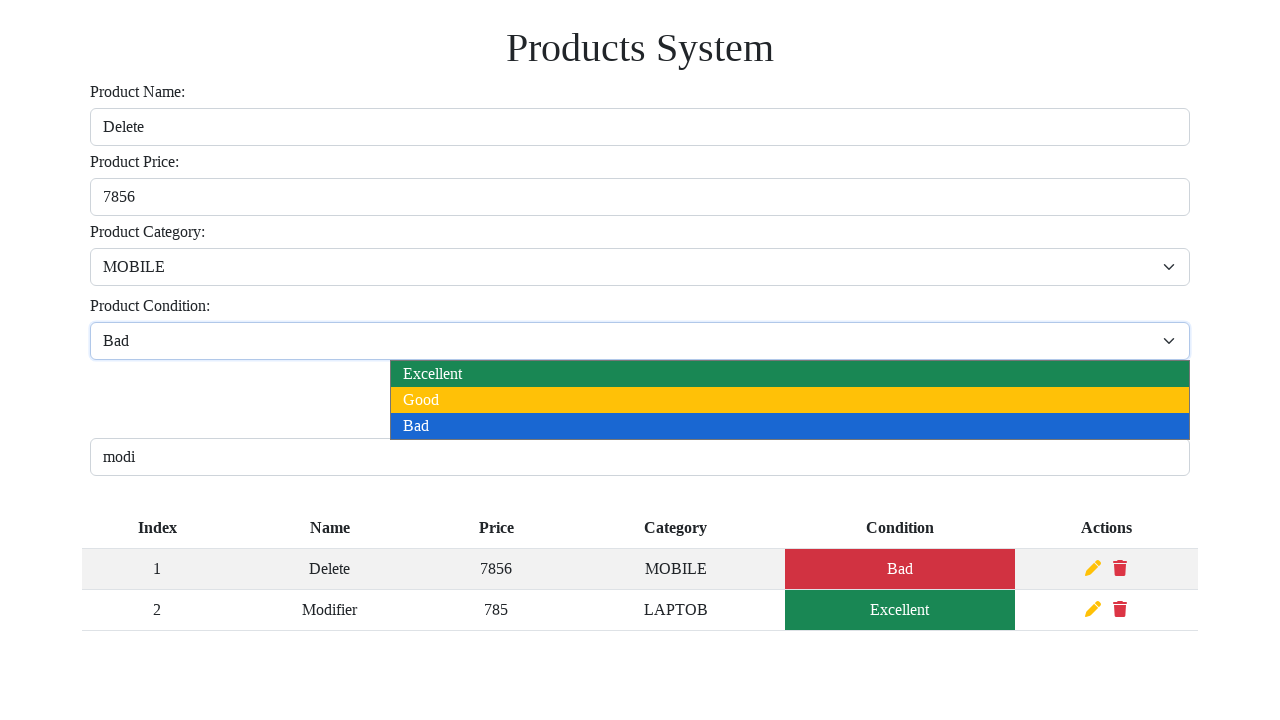

Selected condition 'Bad' on #inputCondition
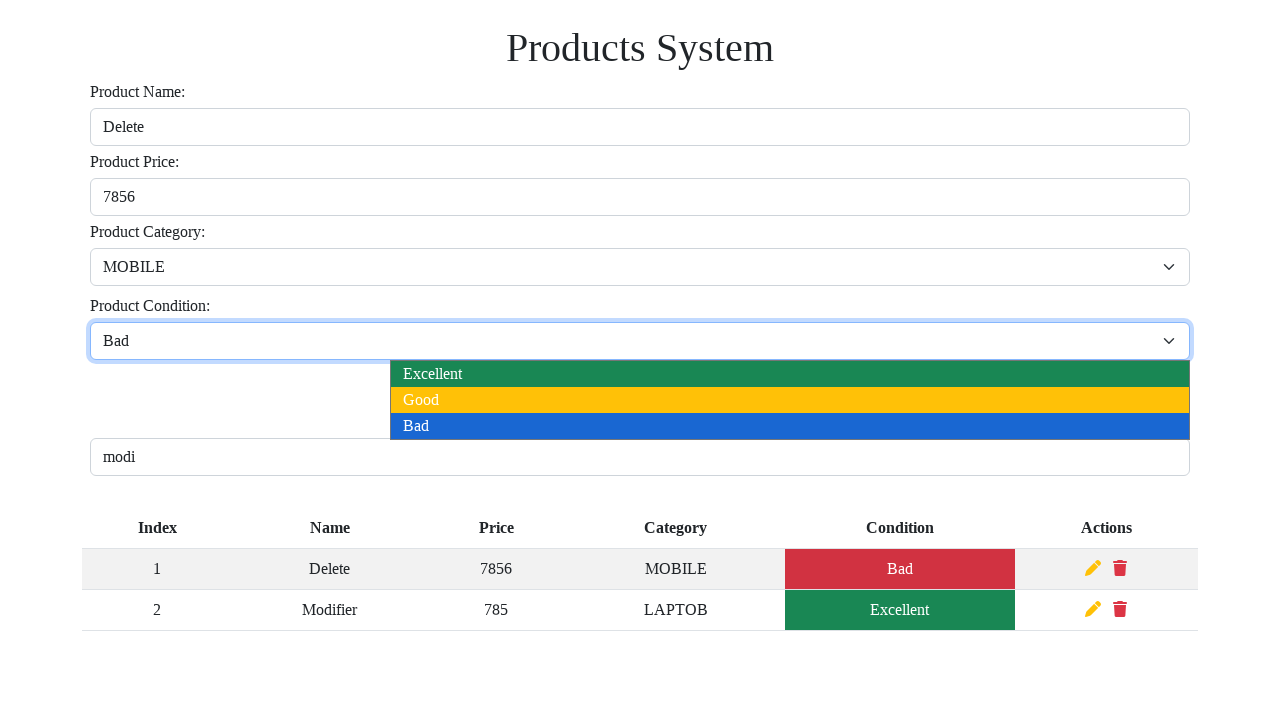

Clicked category dropdown at (640, 267) on #inputCategory
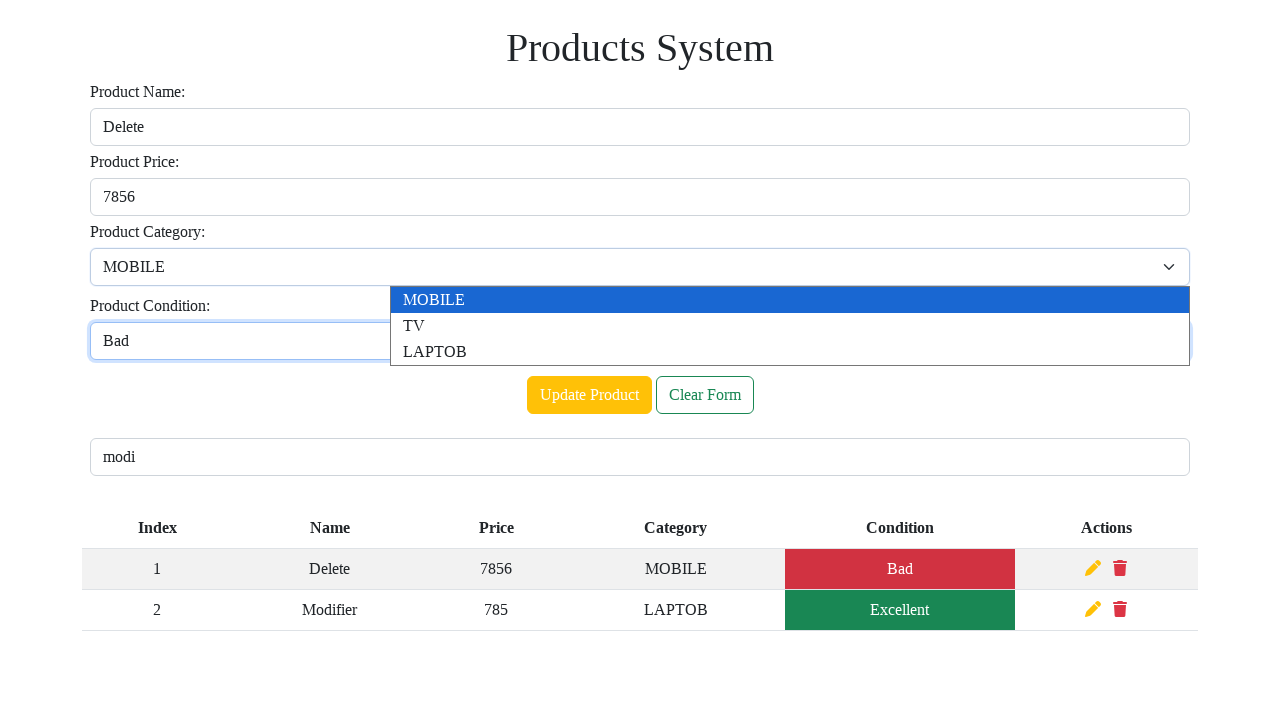

Selected category 'MOBILE' on #inputCategory
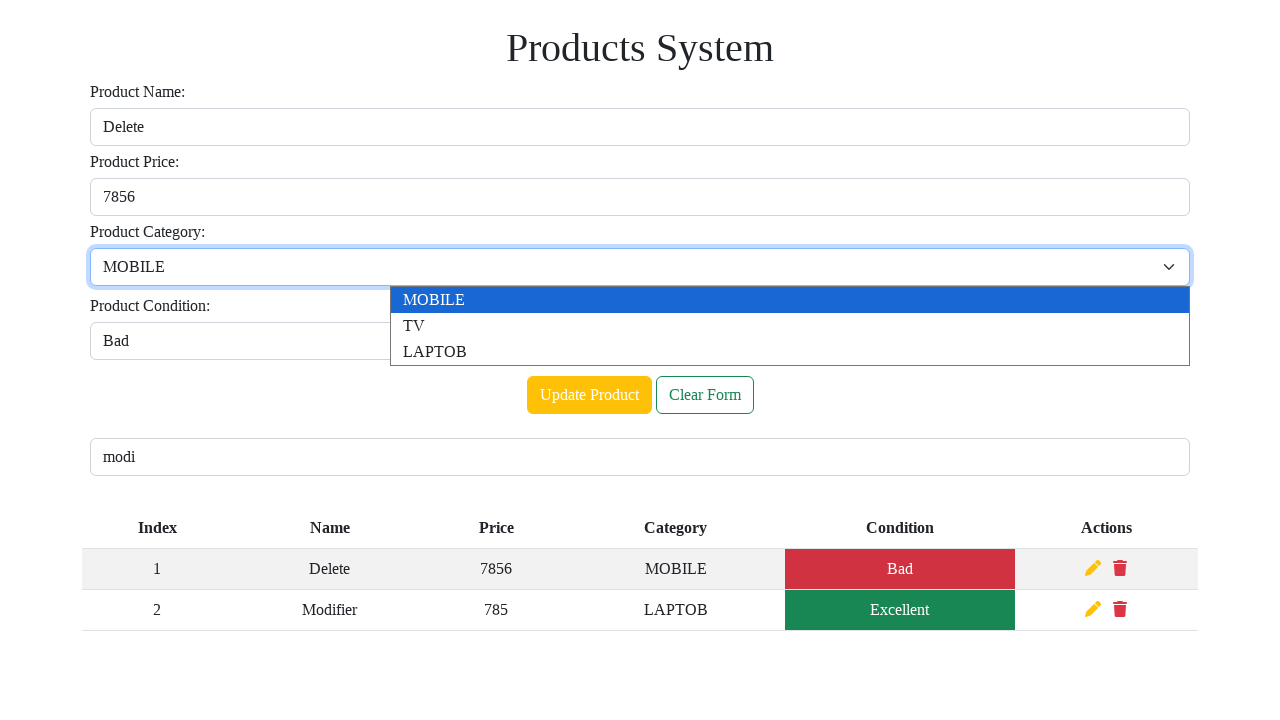

Clicked product price input field at (640, 197) on #inputPrice
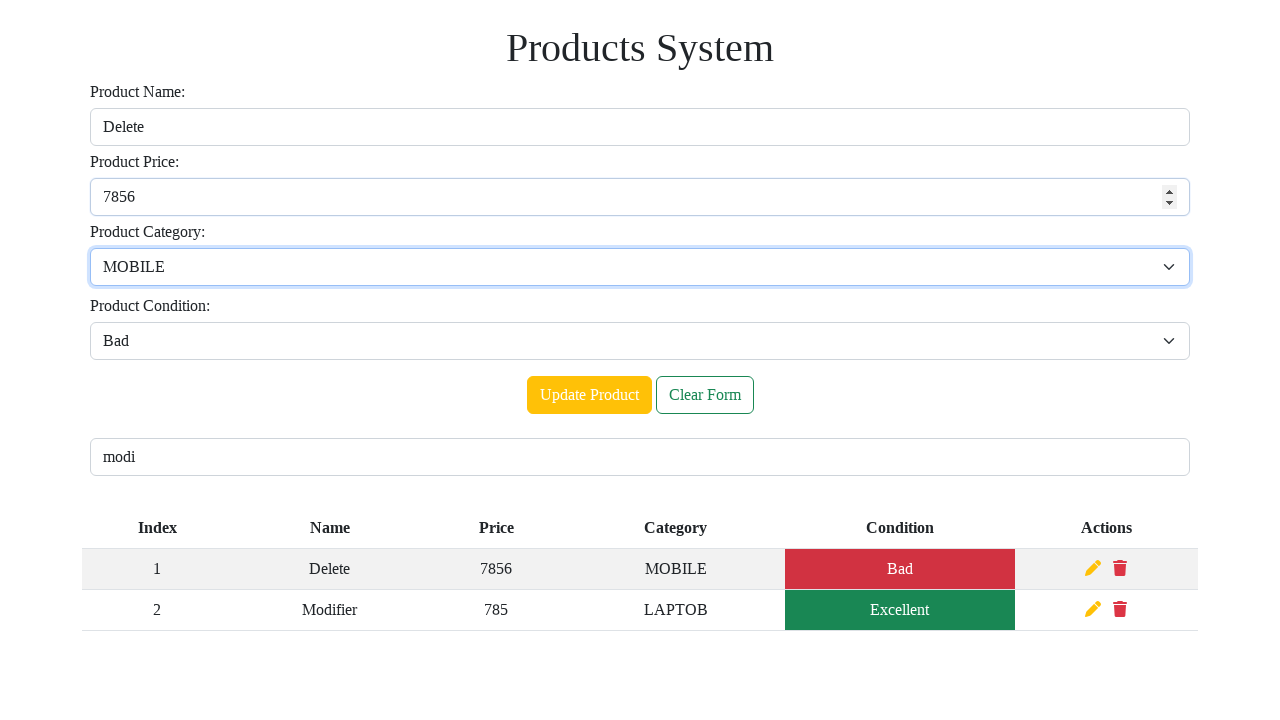

Updated product price to '78' on #inputPrice
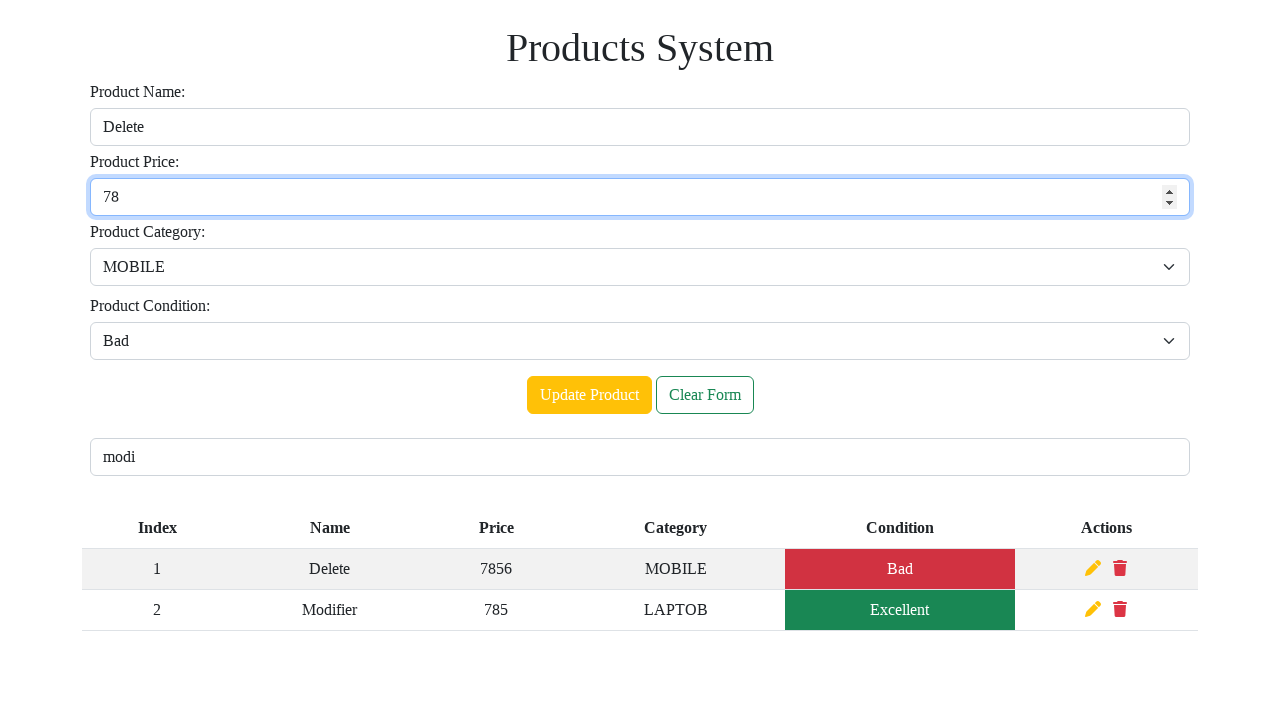

Clicked add button to save product changes at (589, 395) on #btnAdd
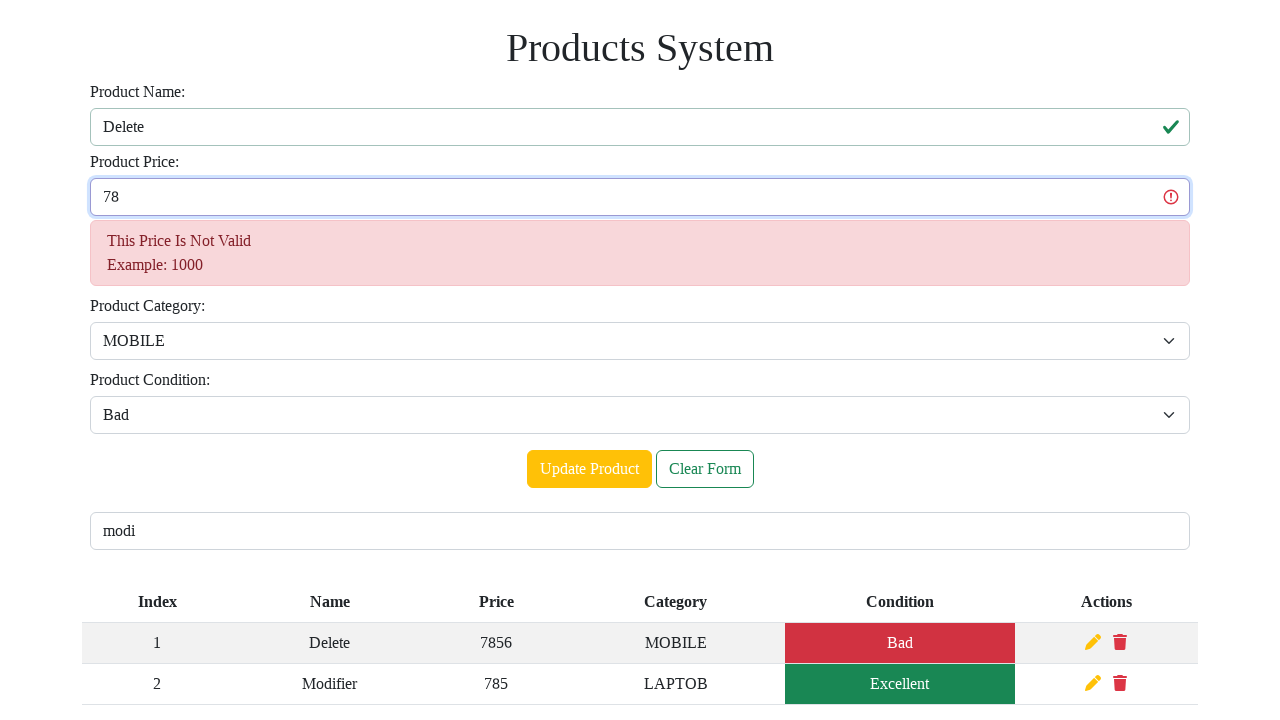

Clicked search input field at (640, 531) on #inputSearch
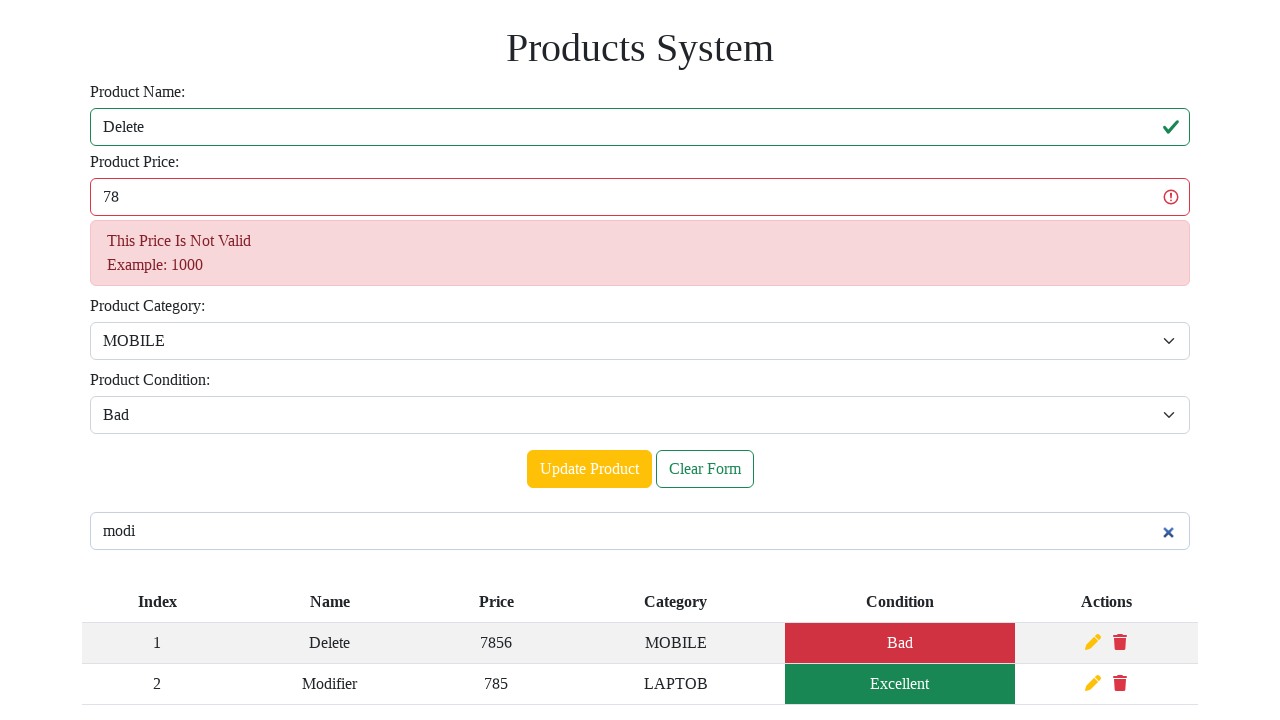

Searched for products with 'azer' on #inputSearch
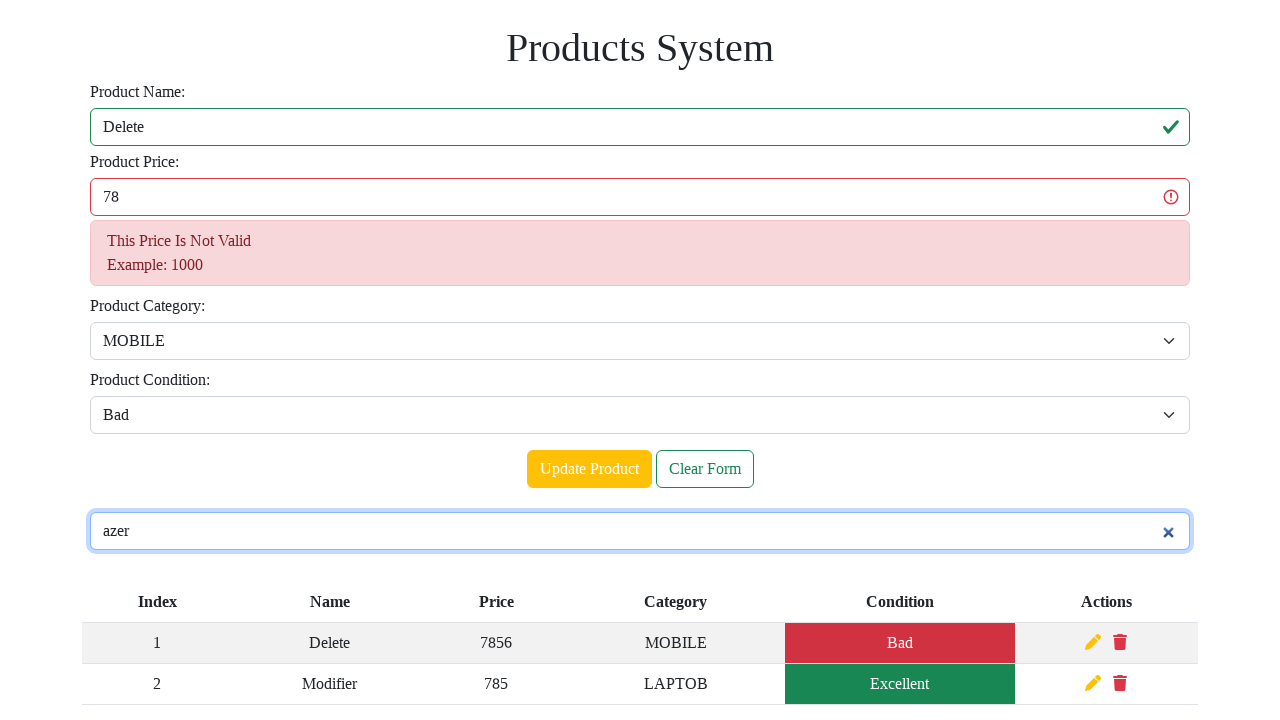

Waited for edit button to load
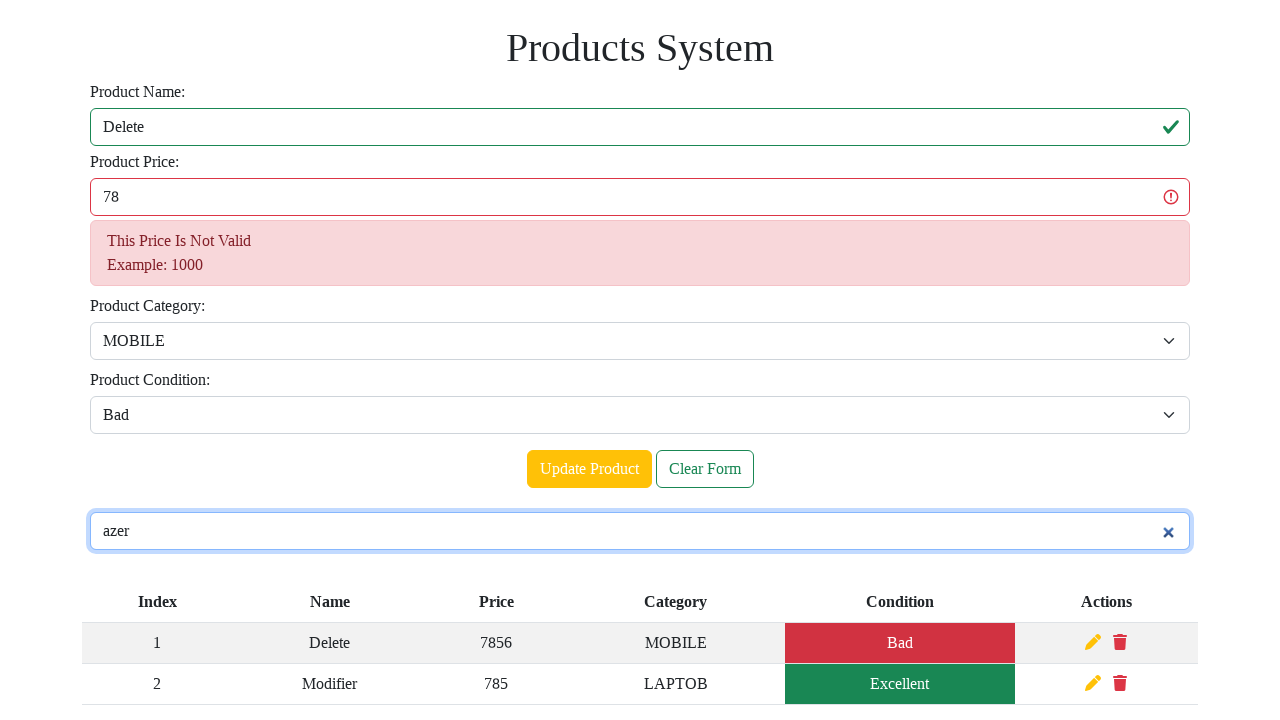

Clicked edit button for first product row at (1093, 642) on tr:nth-child(1) .me-2
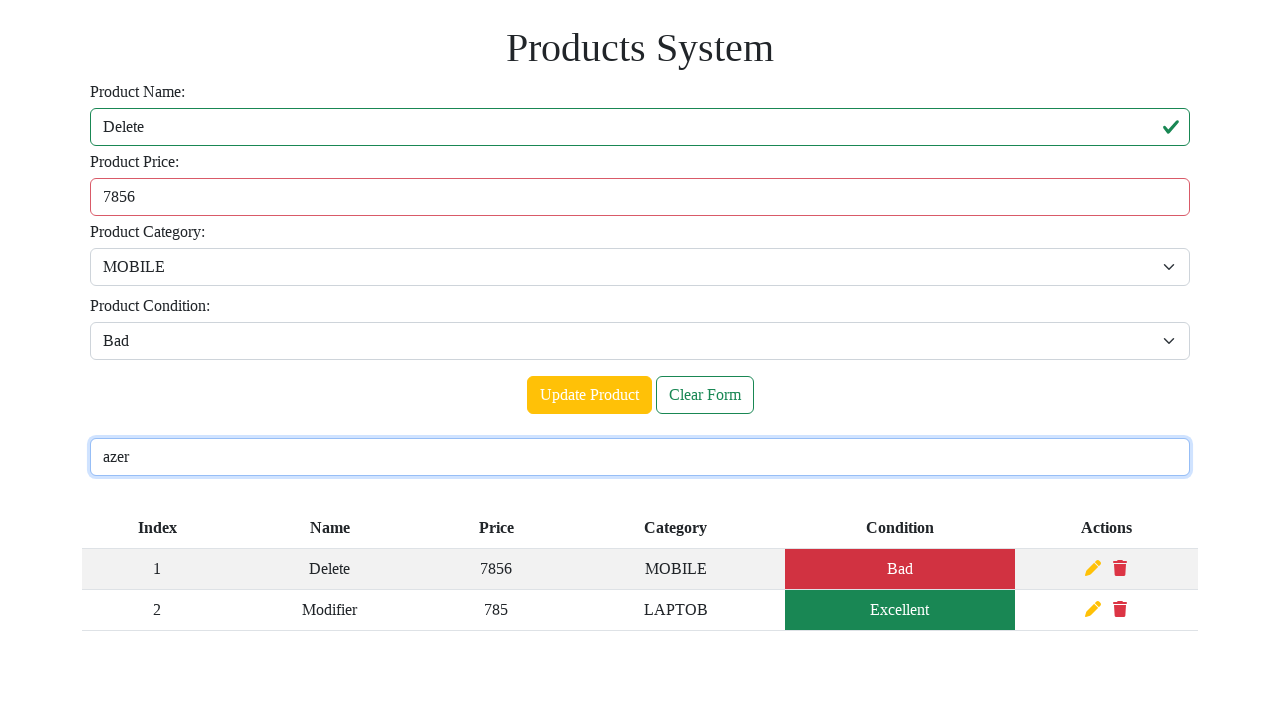

Clicked product name field to edit at (640, 127) on #inputName
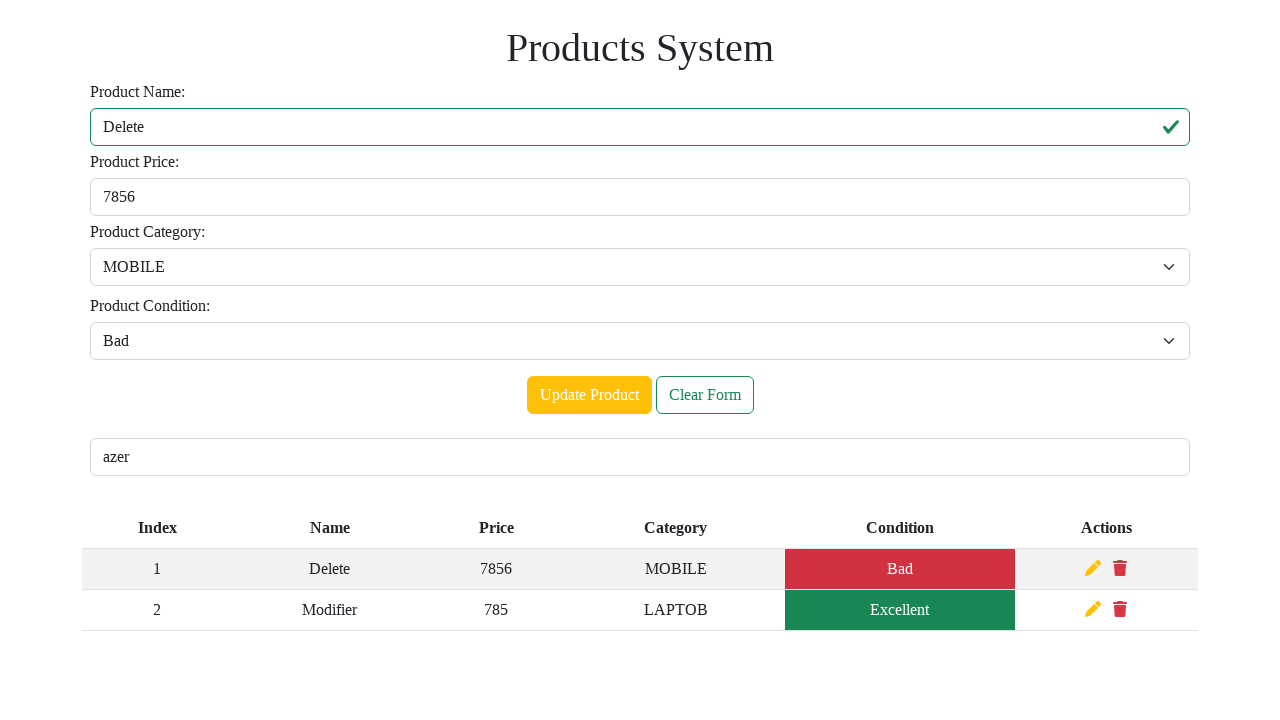

Updated product name to 'Azertypoiuy' on #inputName
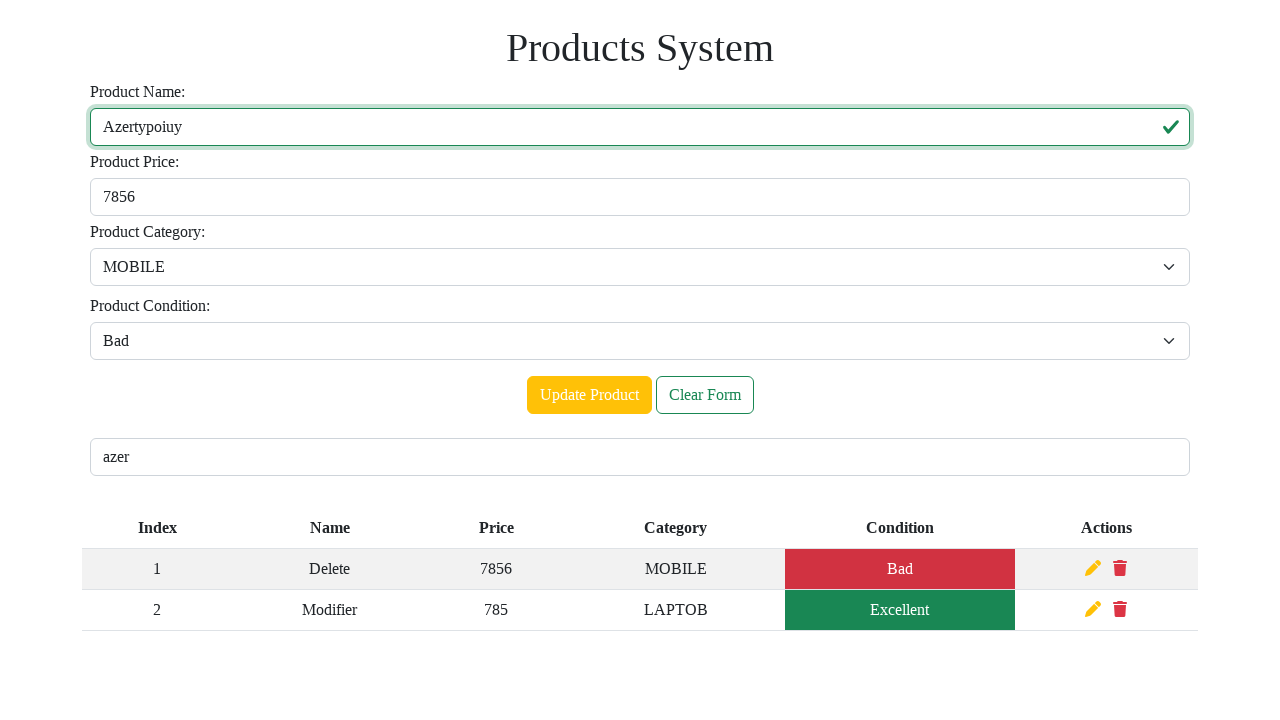

Clicked add button to save product changes at (589, 395) on #btnAdd
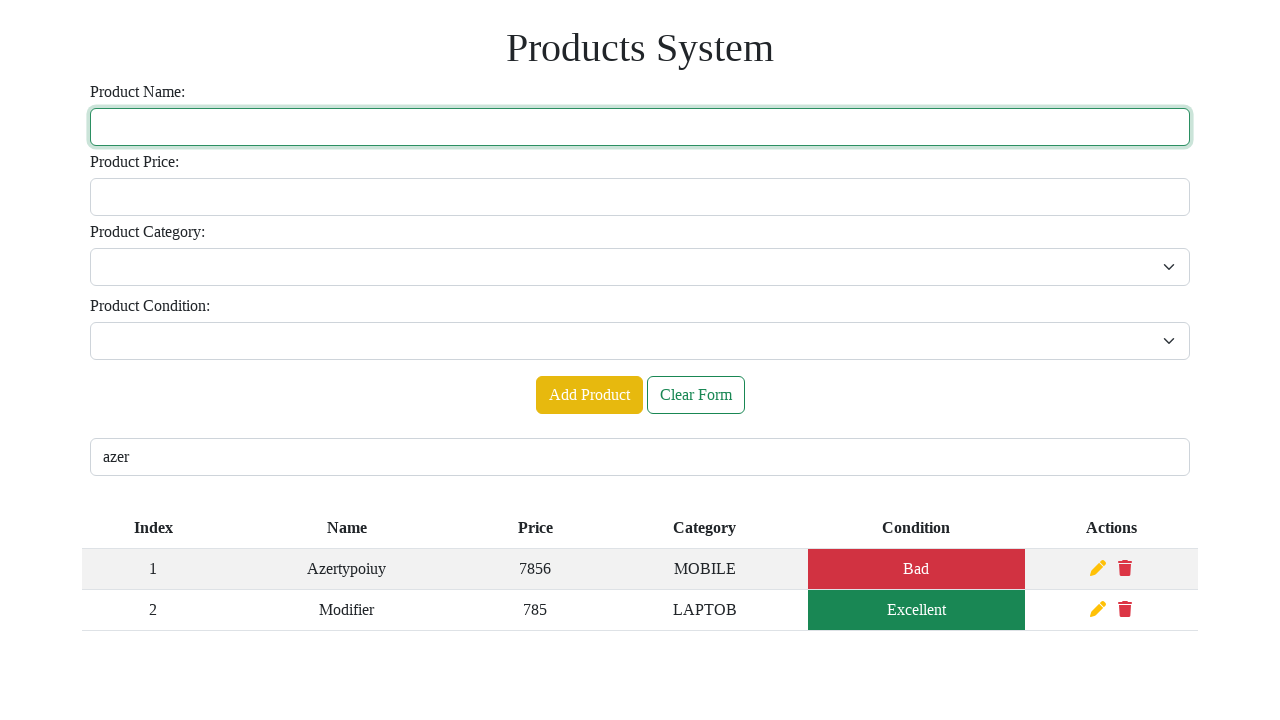

Clicked search input field at (640, 457) on #inputSearch
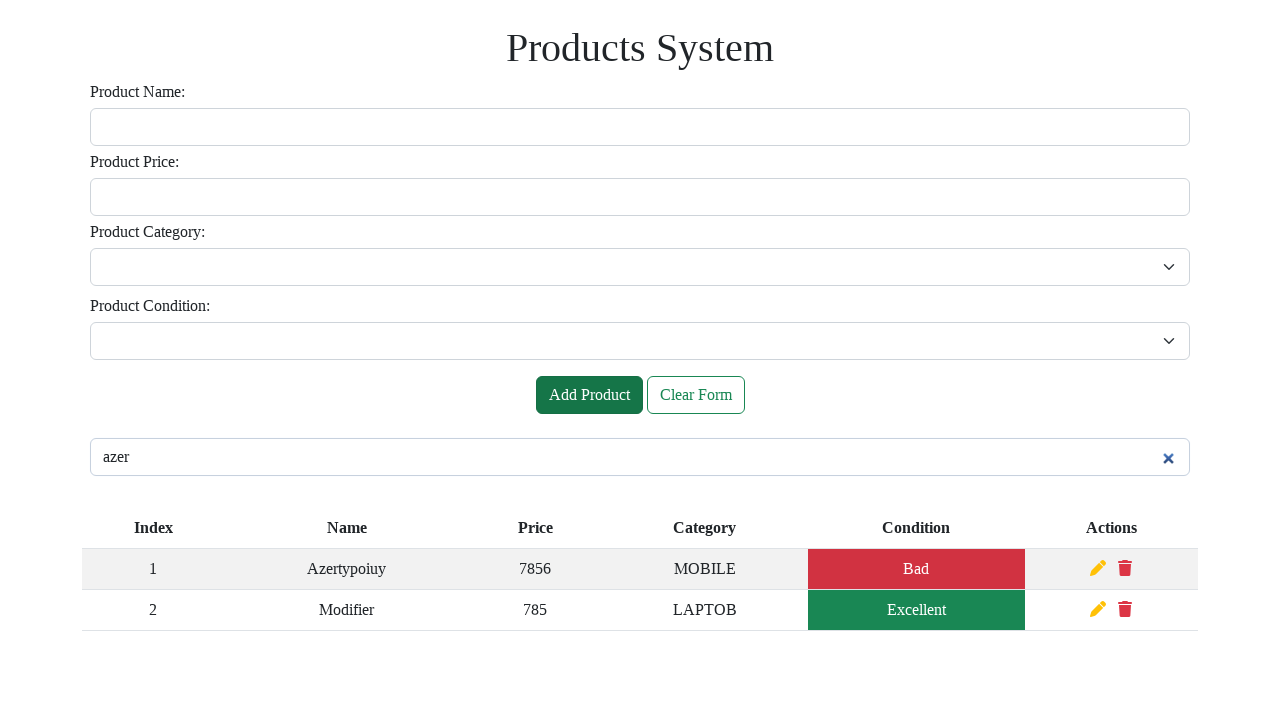

Searched for products with 'modif' on #inputSearch
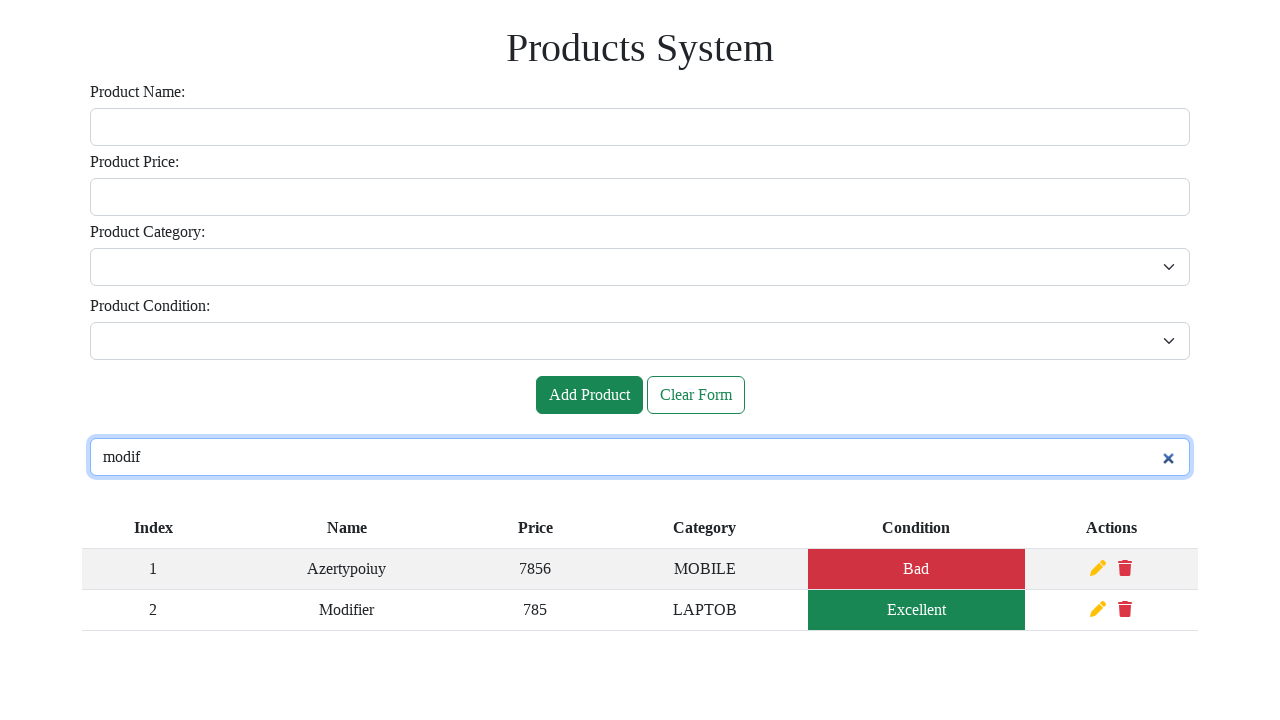

Clicked edit button for product at (1098, 568) on .me-2
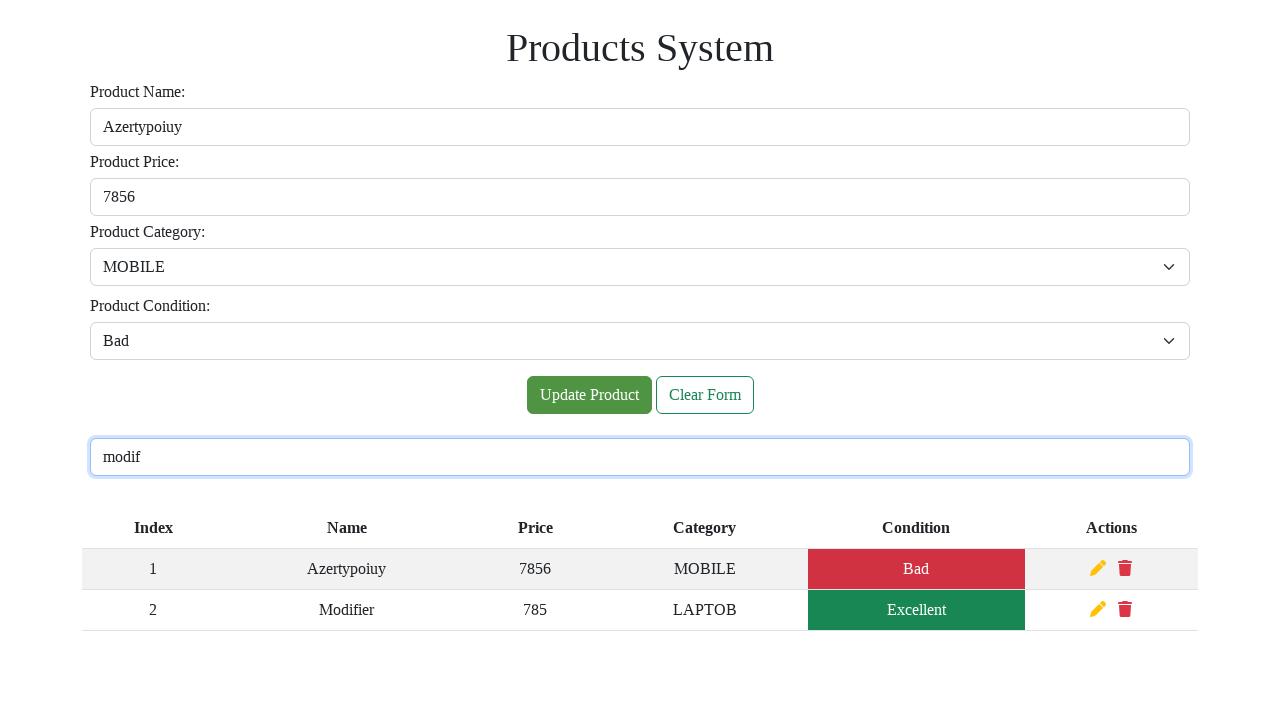

Clicked product name field to edit at (640, 127) on #inputName
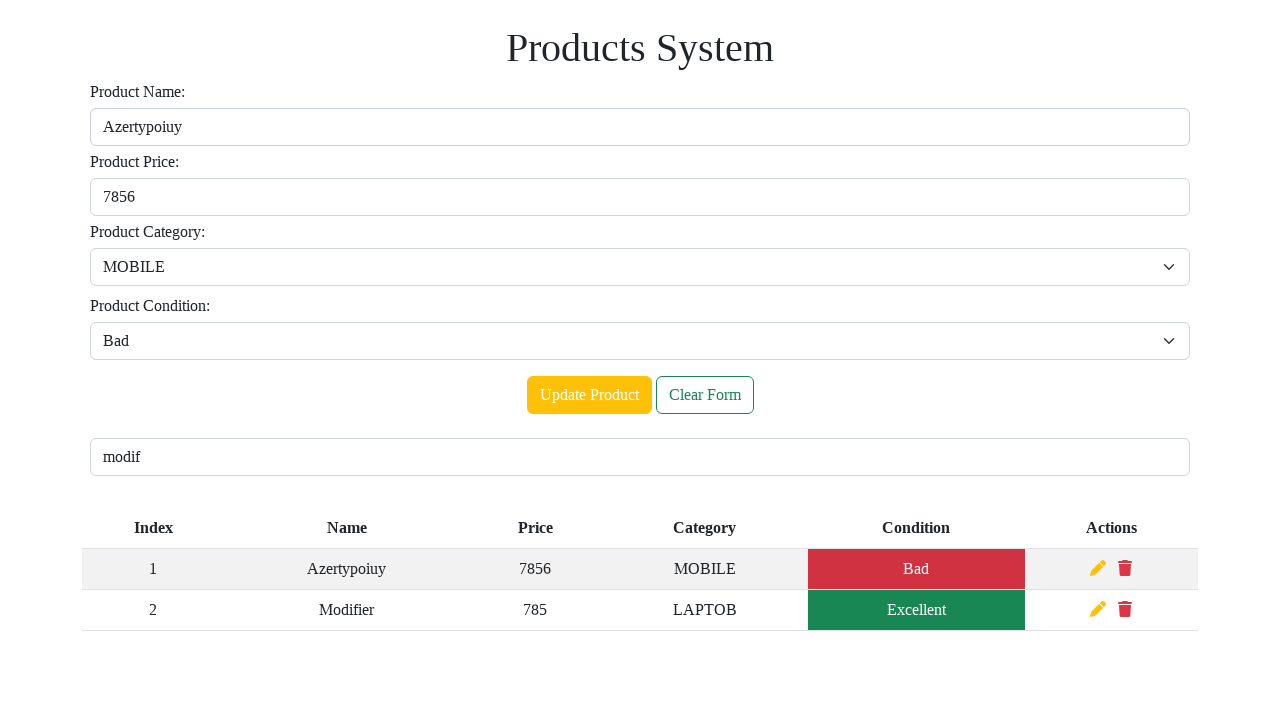

Updated product name to 'M' on #inputName
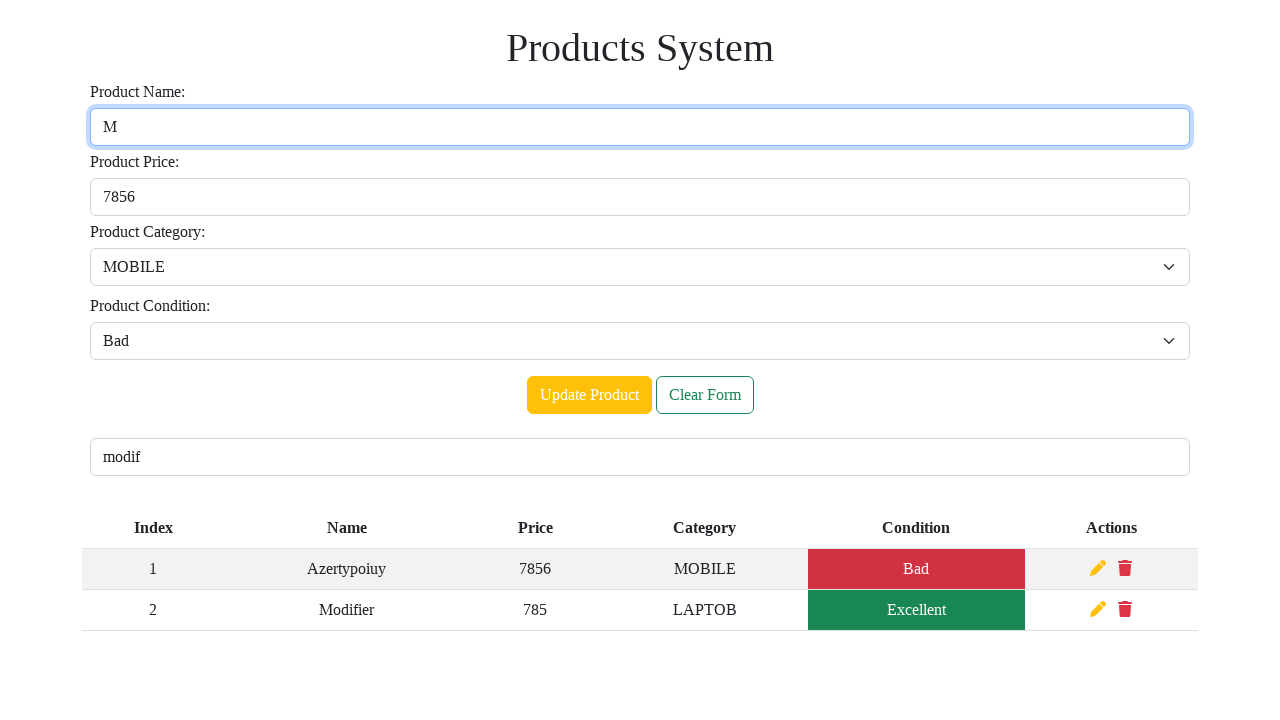

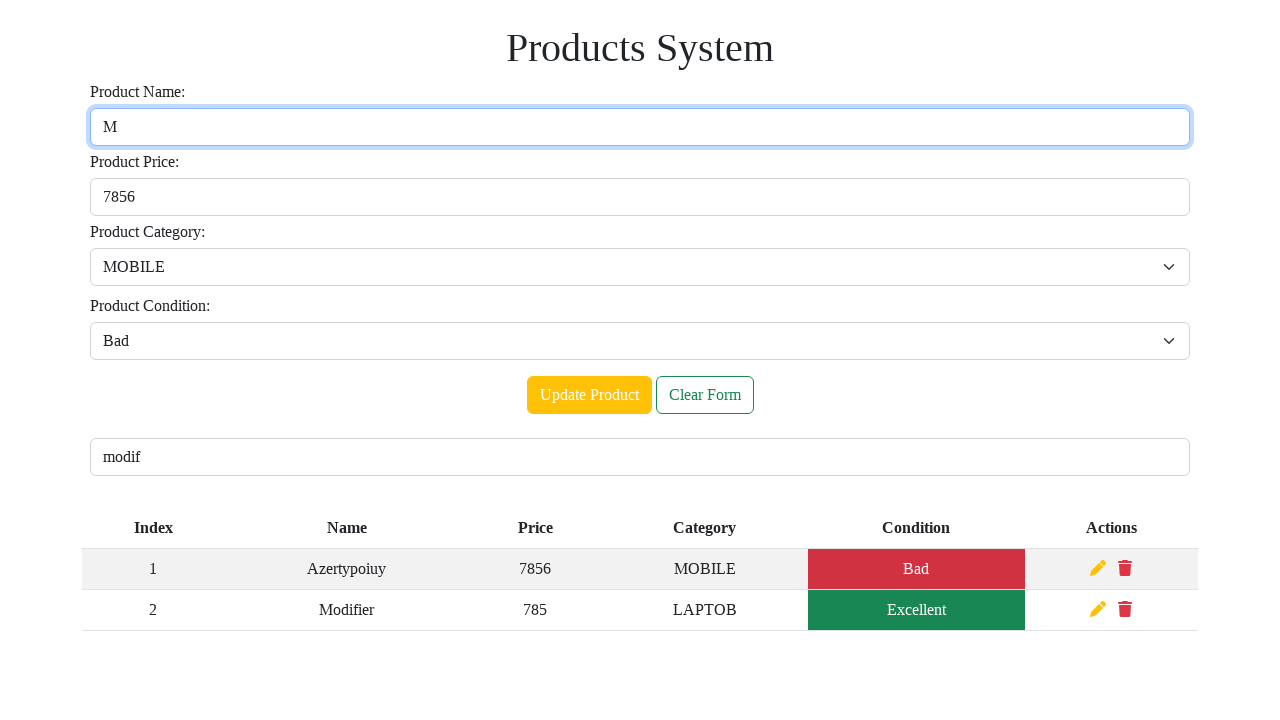